Opens multiple links from a demo page in new tabs using Ctrl+click, then switches between all opened tabs to verify they loaded correctly

Starting URL: https://qavbox.github.io/demo/

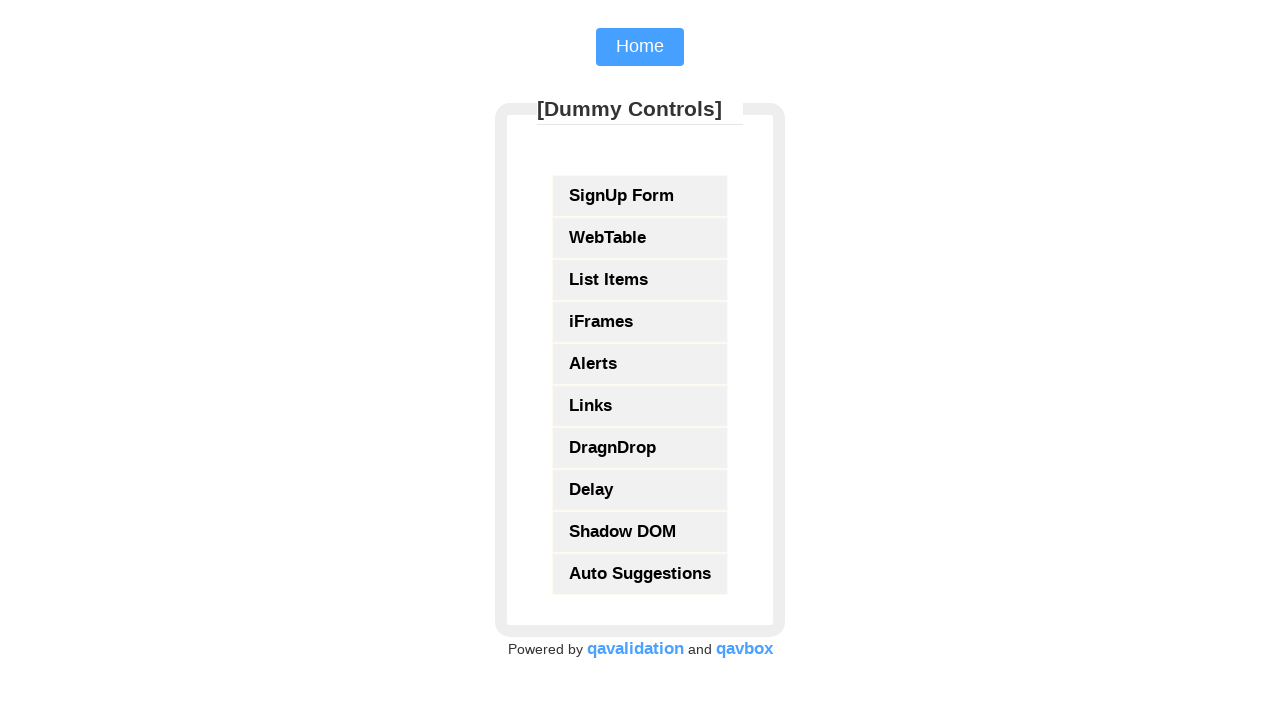

Located all links within form element
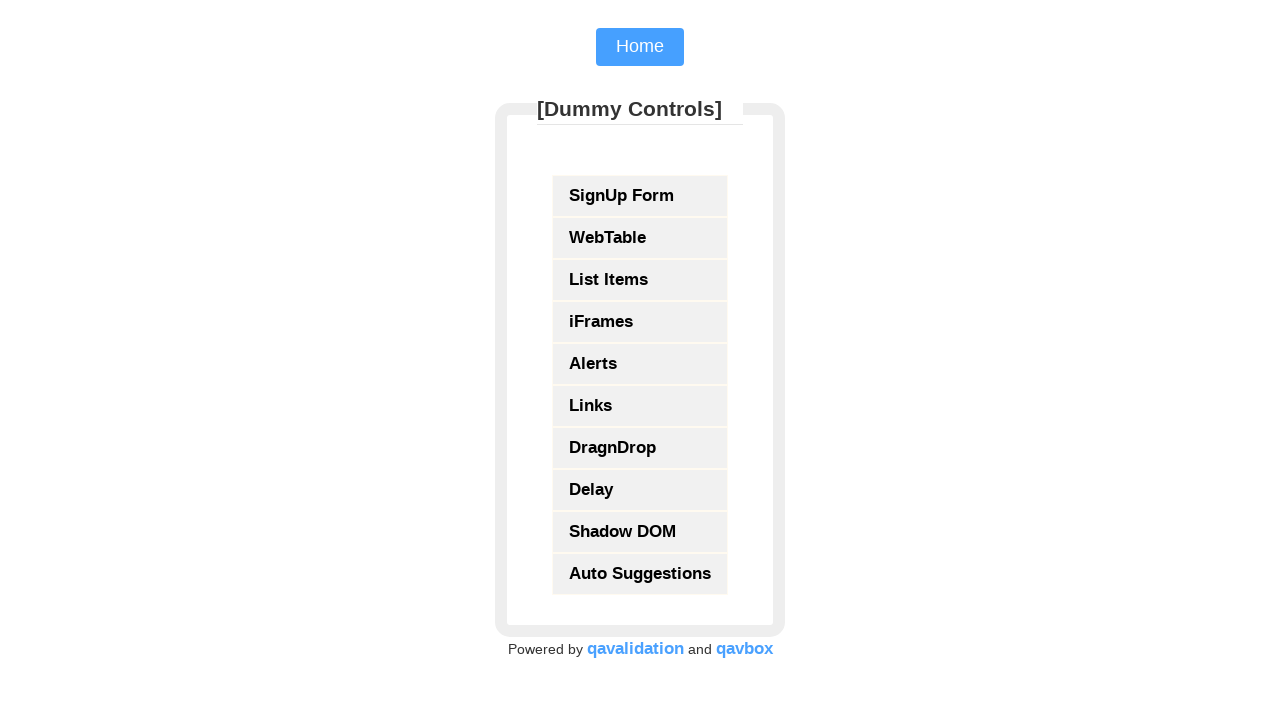

Stored reference to initial page
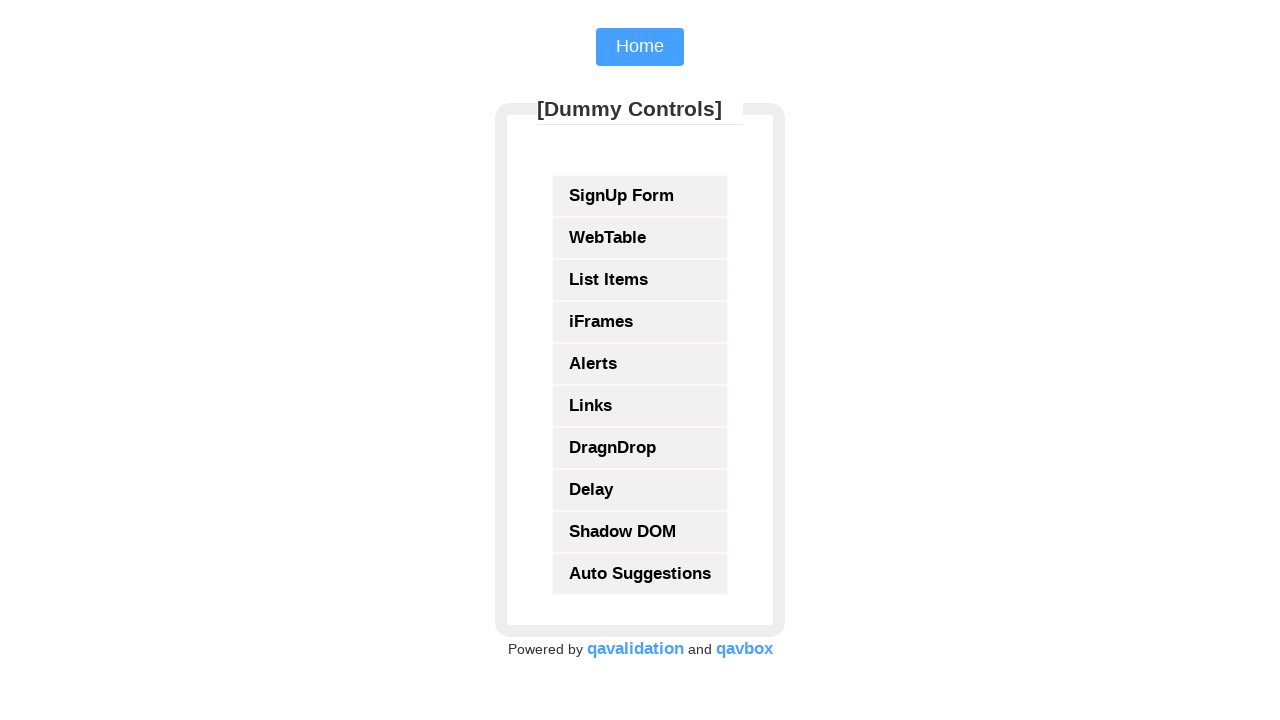

Opened link in new tab using Ctrl+click at (640, 196) on xpath=//form[@id='form1']//a >> nth=0
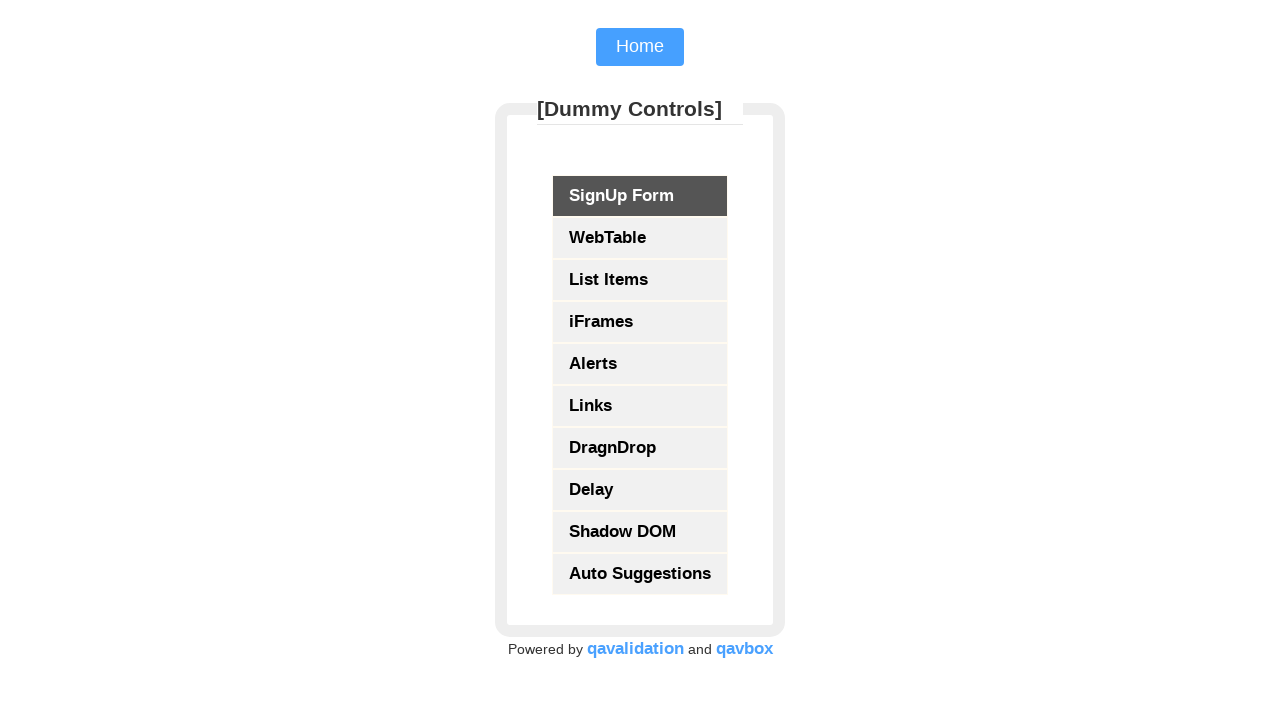

Opened link in new tab using Ctrl+click at (640, 238) on xpath=//form[@id='form1']//a >> nth=1
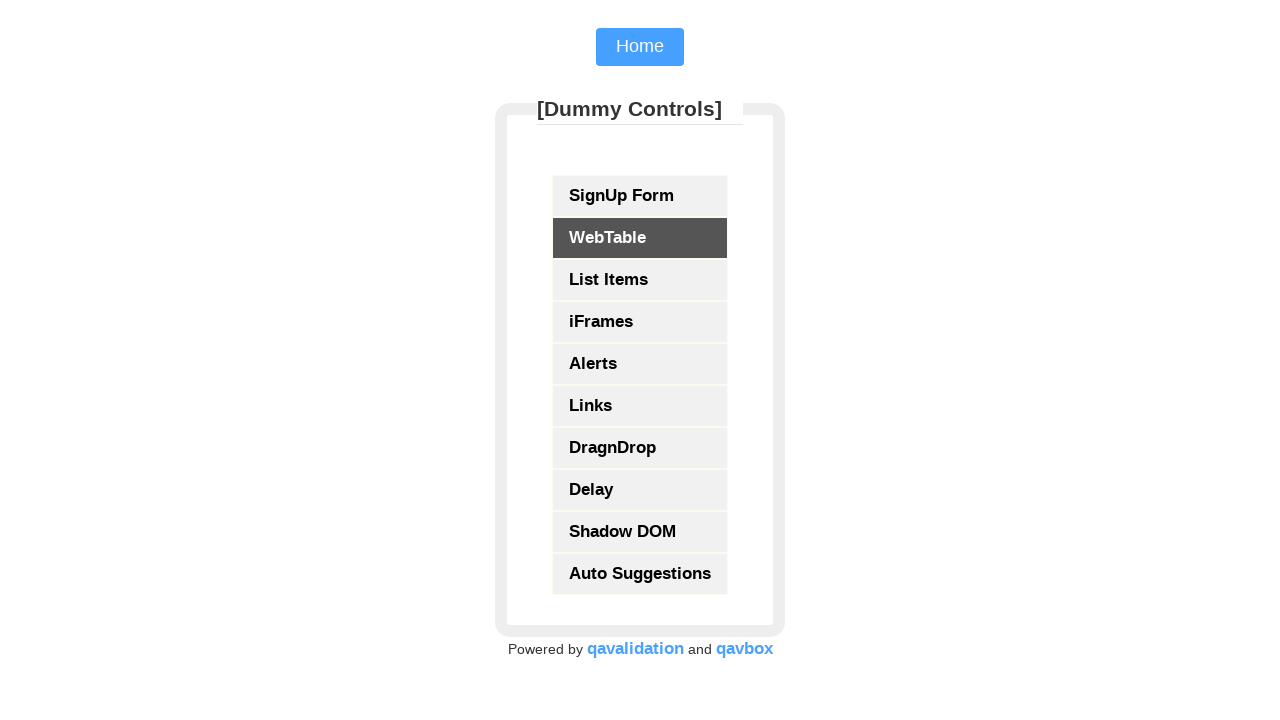

Opened link in new tab using Ctrl+click at (640, 280) on xpath=//form[@id='form1']//a >> nth=2
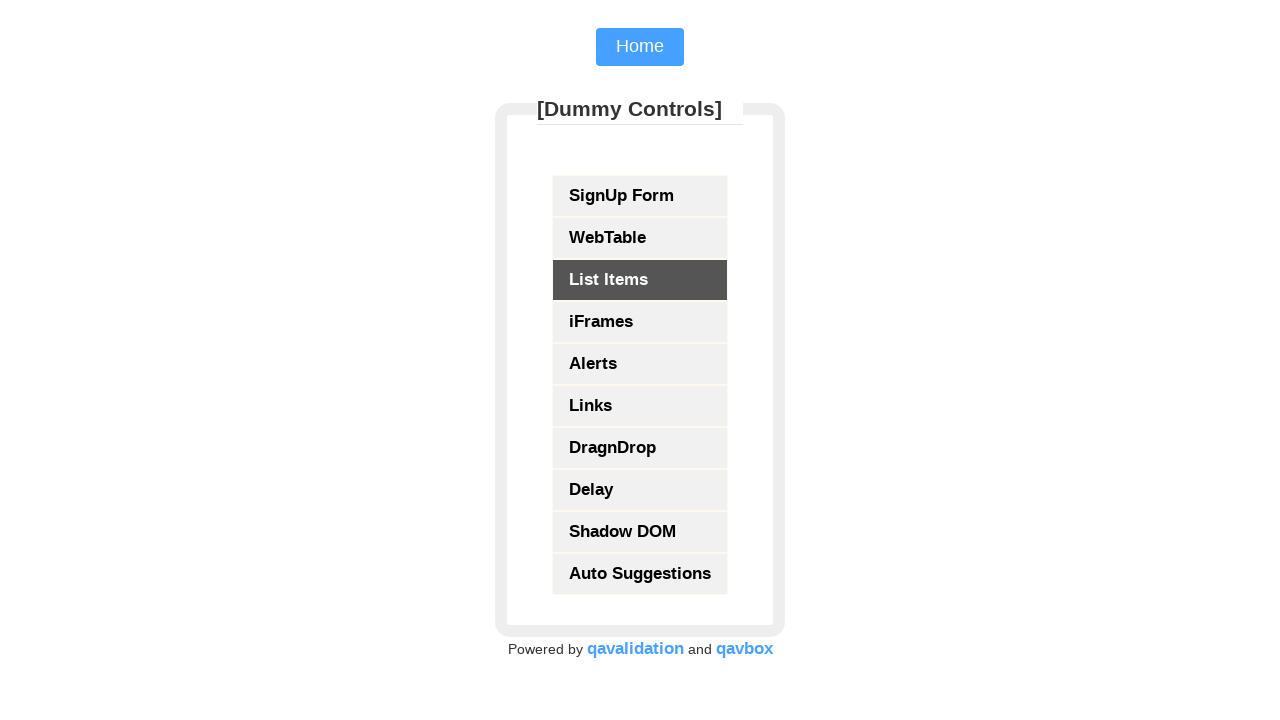

Opened link in new tab using Ctrl+click at (640, 322) on xpath=//form[@id='form1']//a >> nth=3
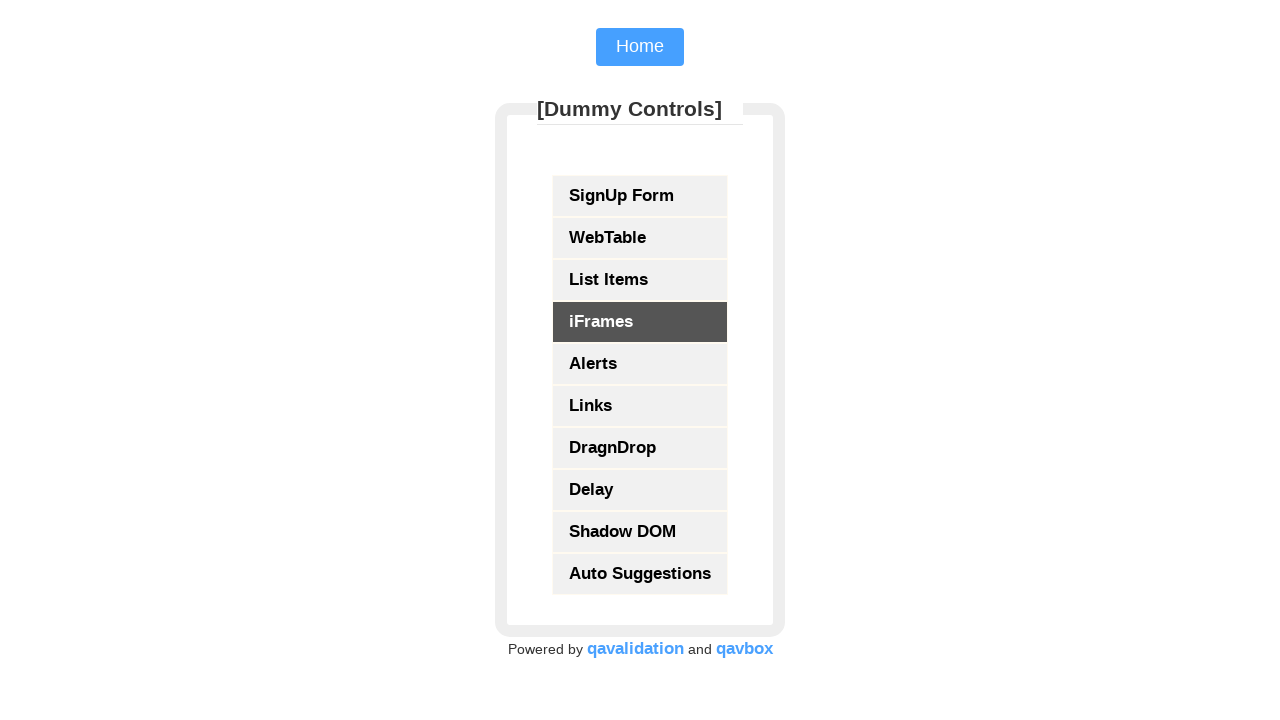

Opened link in new tab using Ctrl+click at (640, 364) on xpath=//form[@id='form1']//a >> nth=4
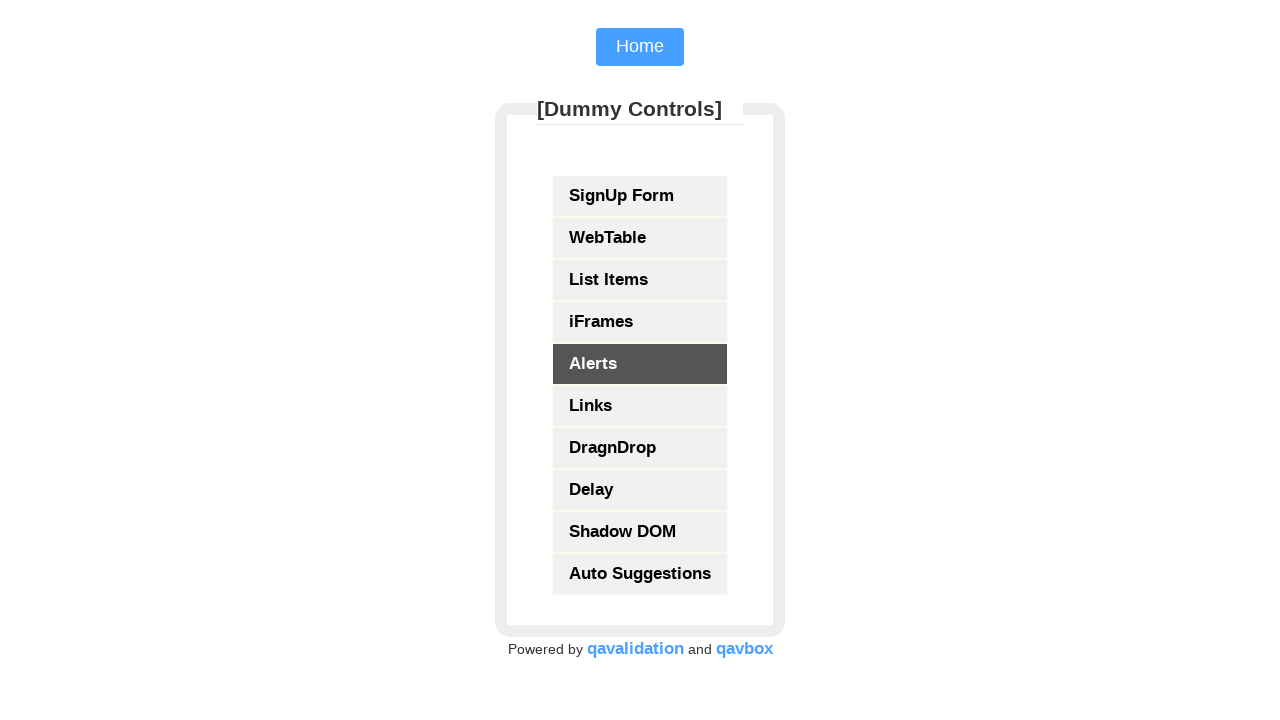

Opened link in new tab using Ctrl+click at (640, 406) on xpath=//form[@id='form1']//a >> nth=5
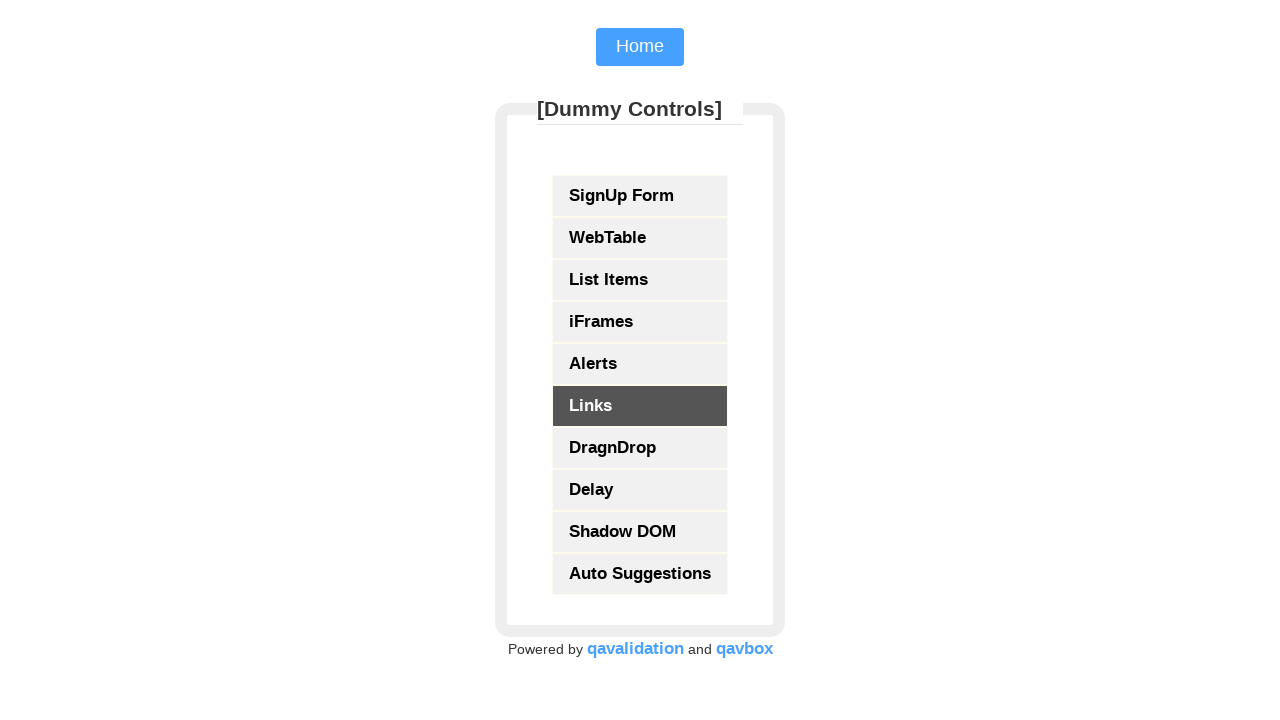

Opened link in new tab using Ctrl+click at (640, 448) on xpath=//form[@id='form1']//a >> nth=6
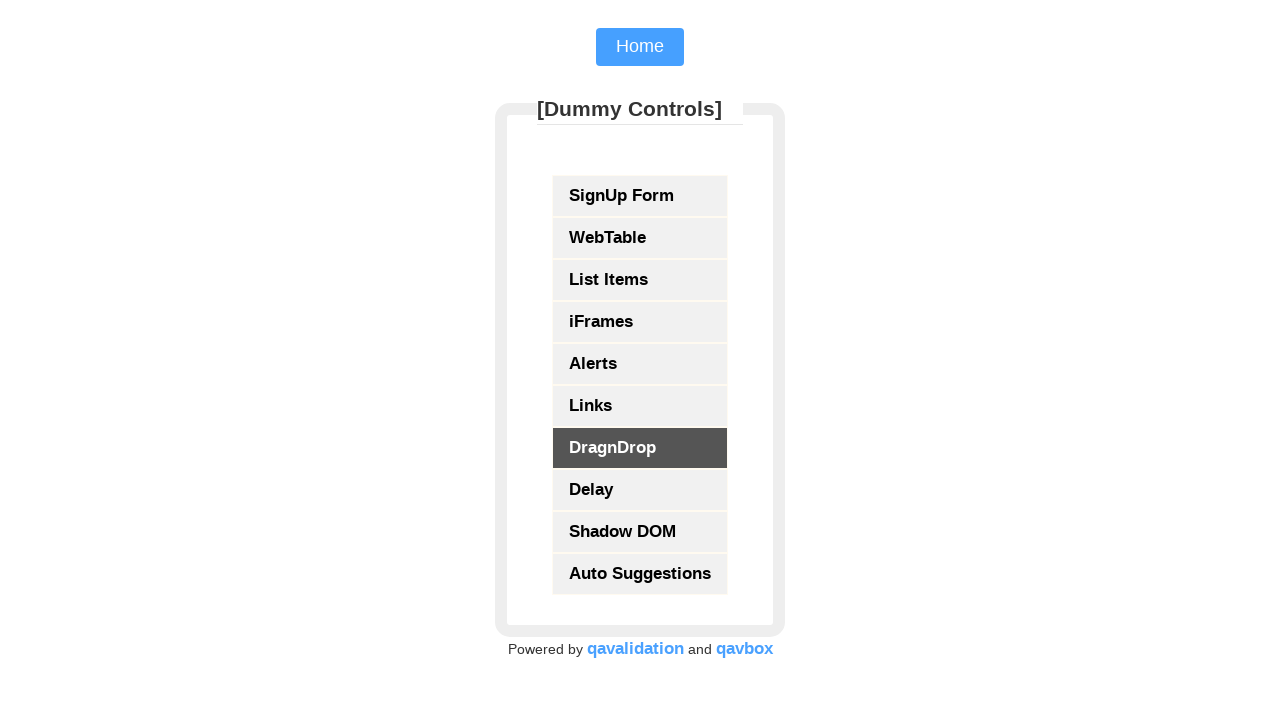

Opened link in new tab using Ctrl+click at (640, 490) on xpath=//form[@id='form1']//a >> nth=7
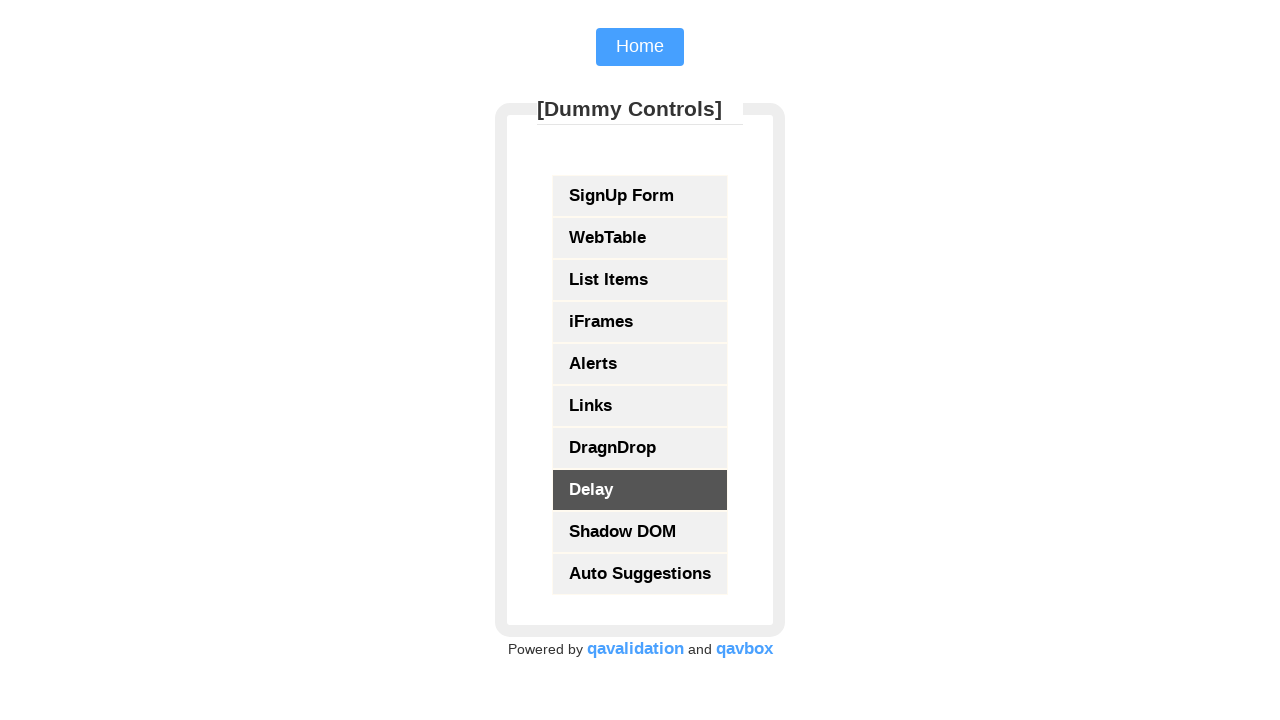

Opened link in new tab using Ctrl+click at (640, 532) on xpath=//form[@id='form1']//a >> nth=8
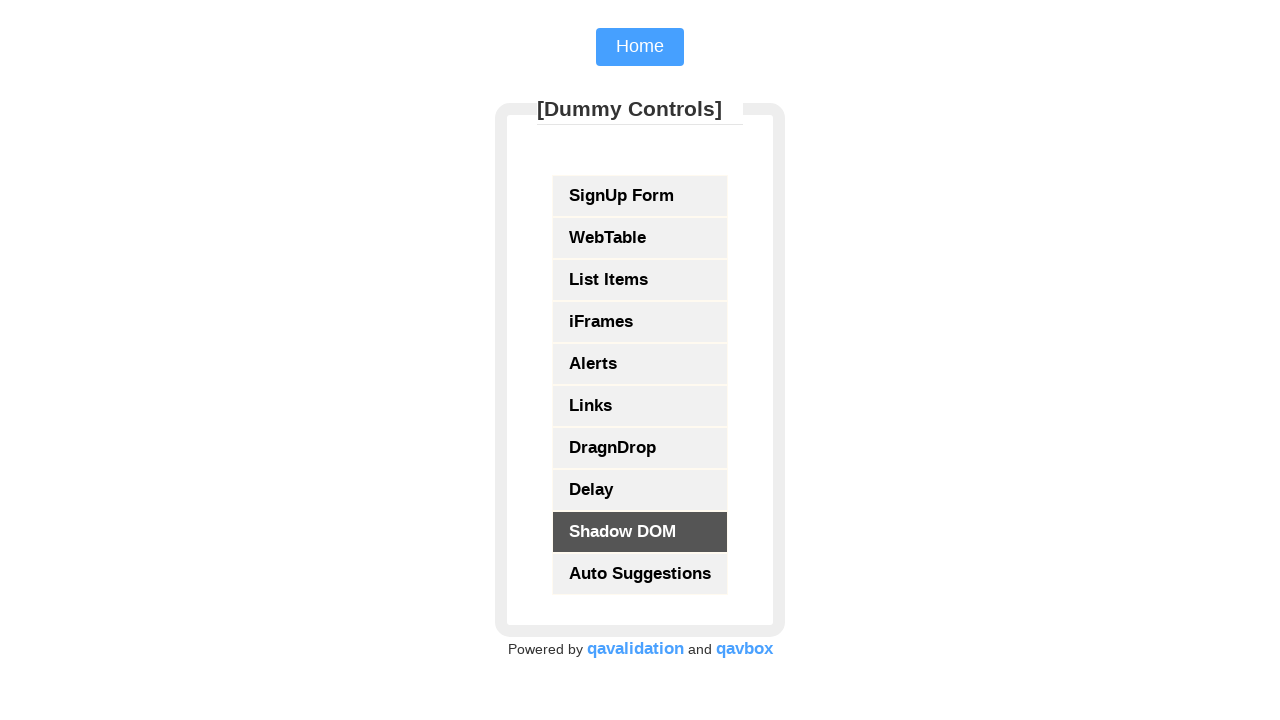

Opened link in new tab using Ctrl+click at (640, 574) on xpath=//form[@id='form1']//a >> nth=9
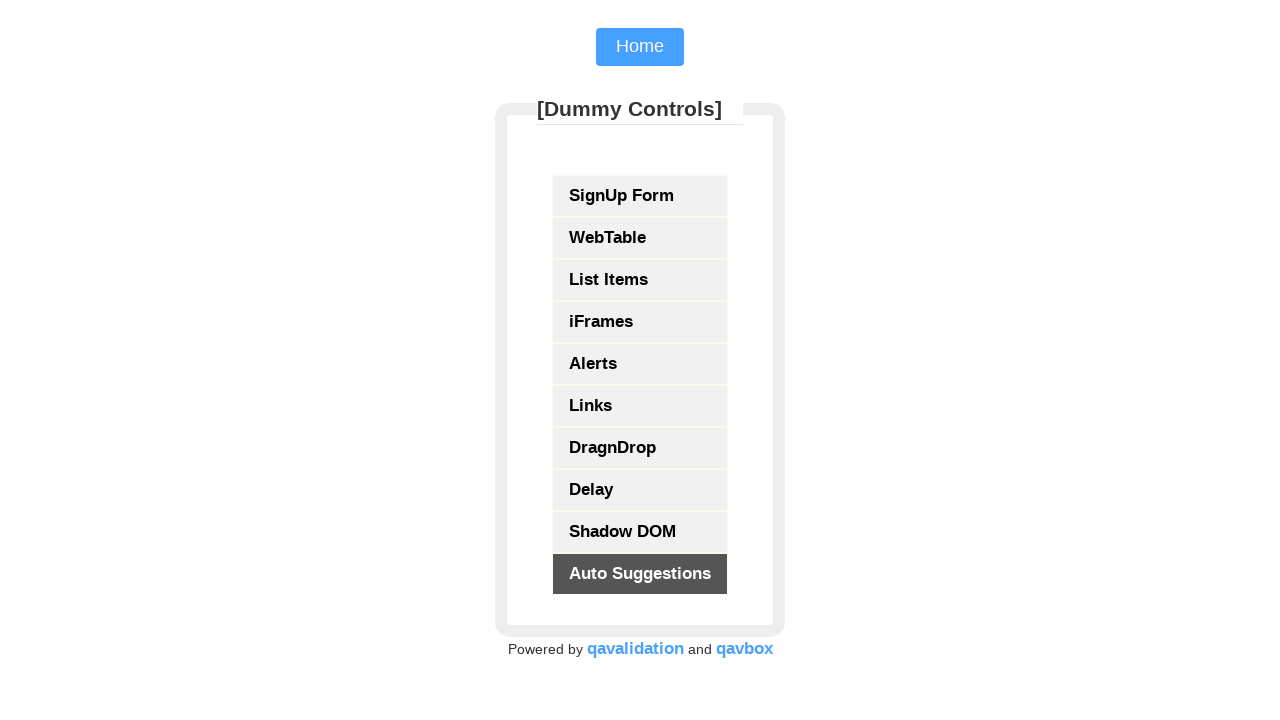

Retrieved all open pages/tabs from context
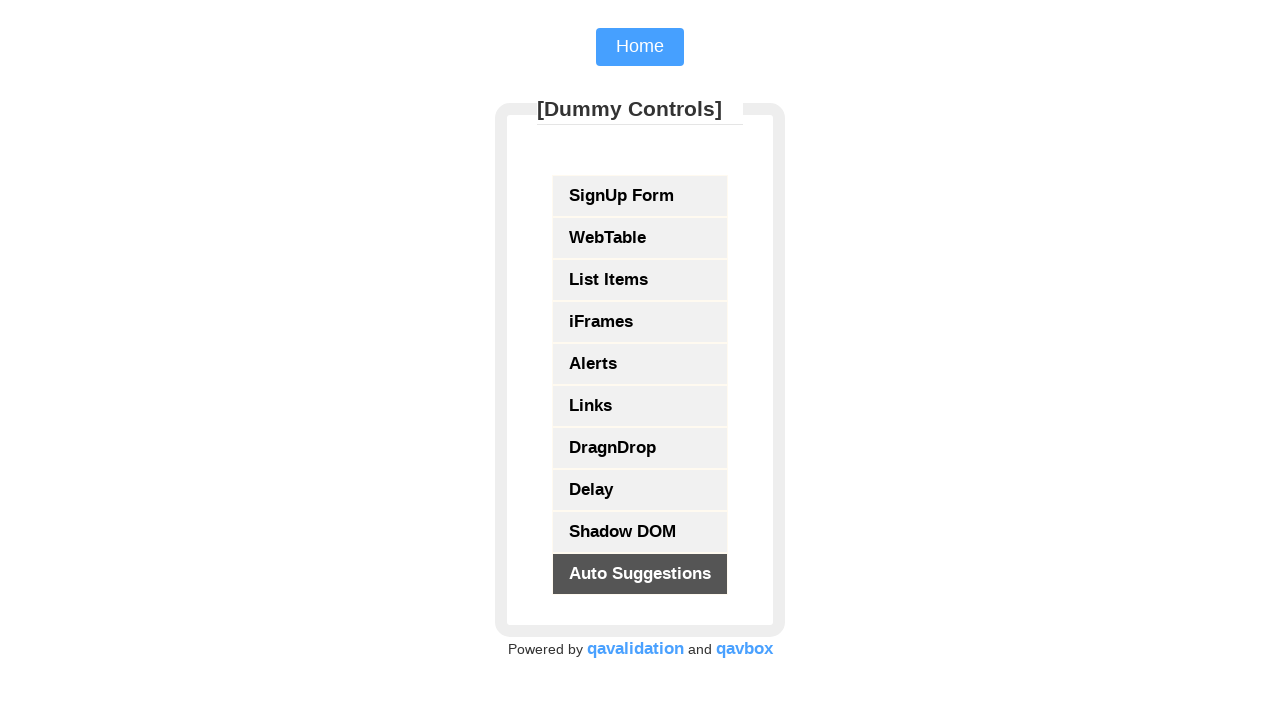

Brought tab into focus
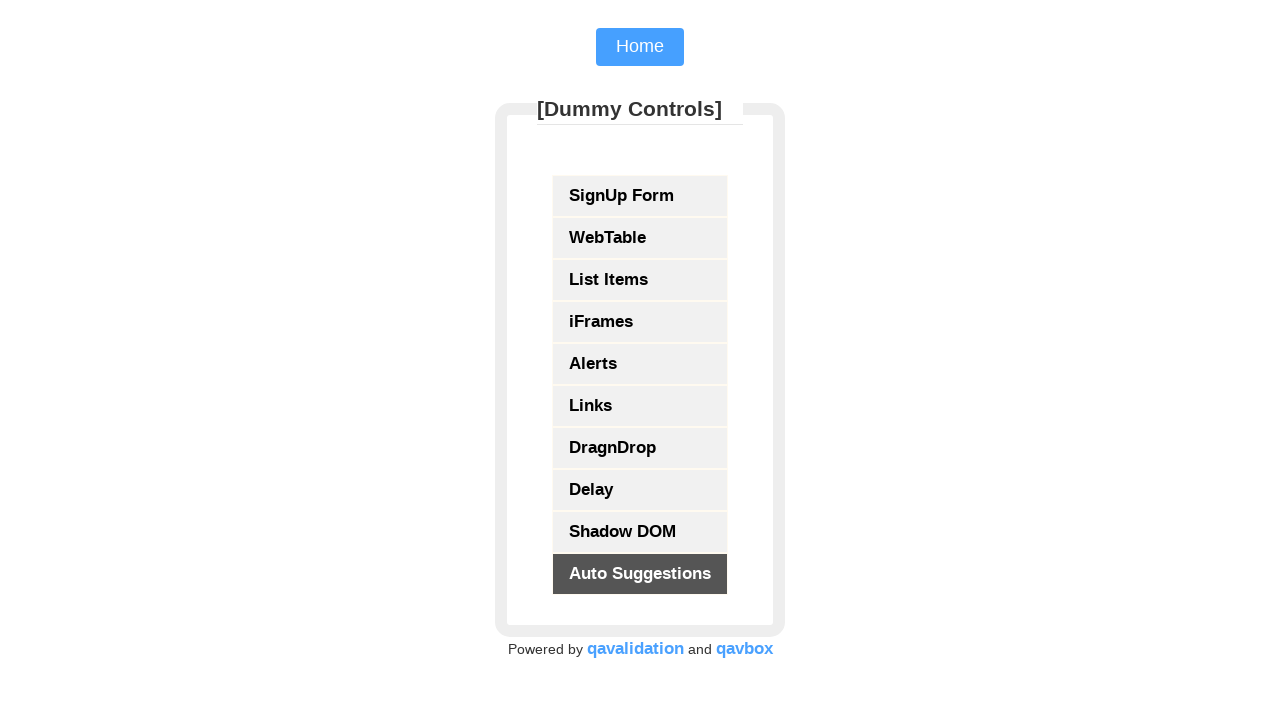

Waited for page to reach domcontentloaded state
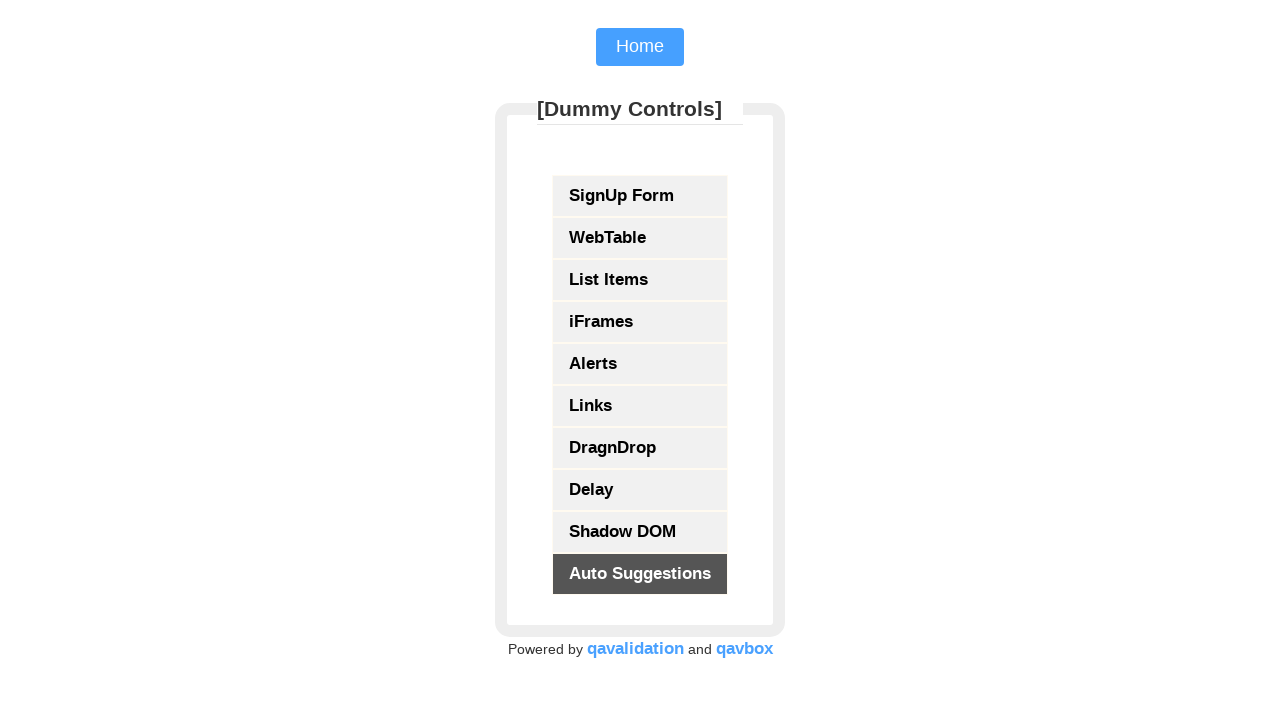

Retrieved page title: QAVBOX Demo
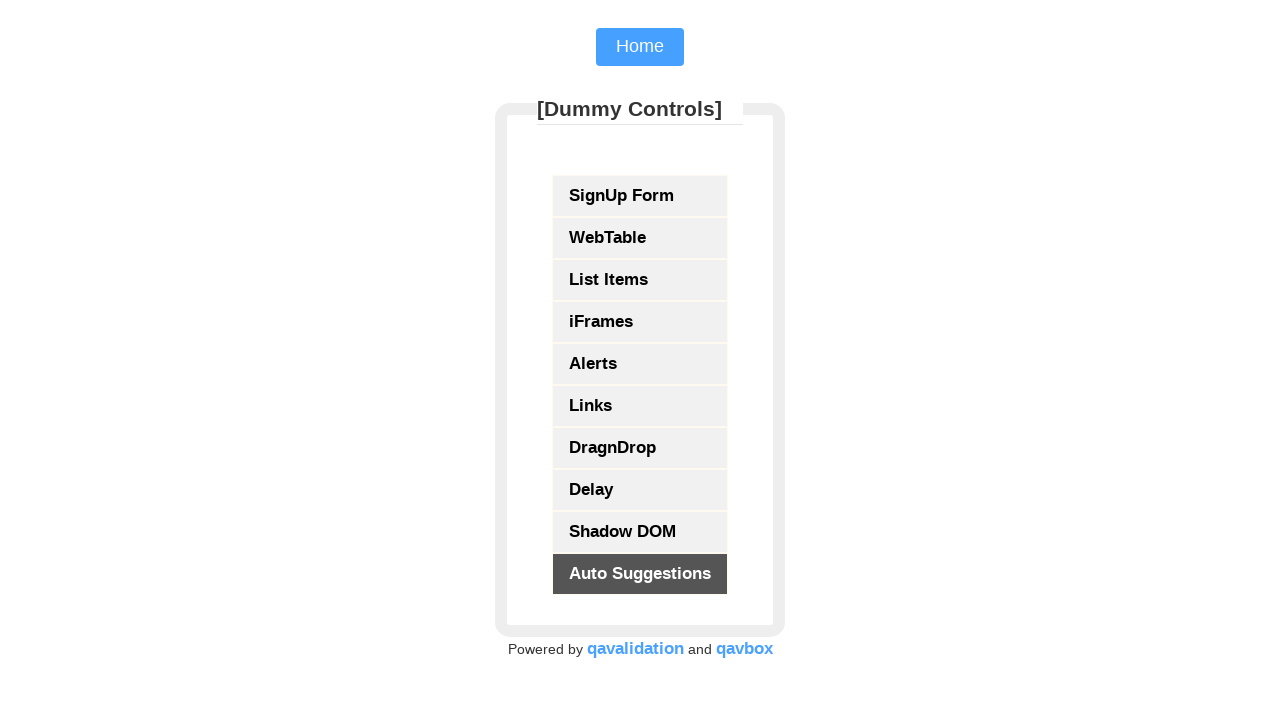

Brought tab into focus
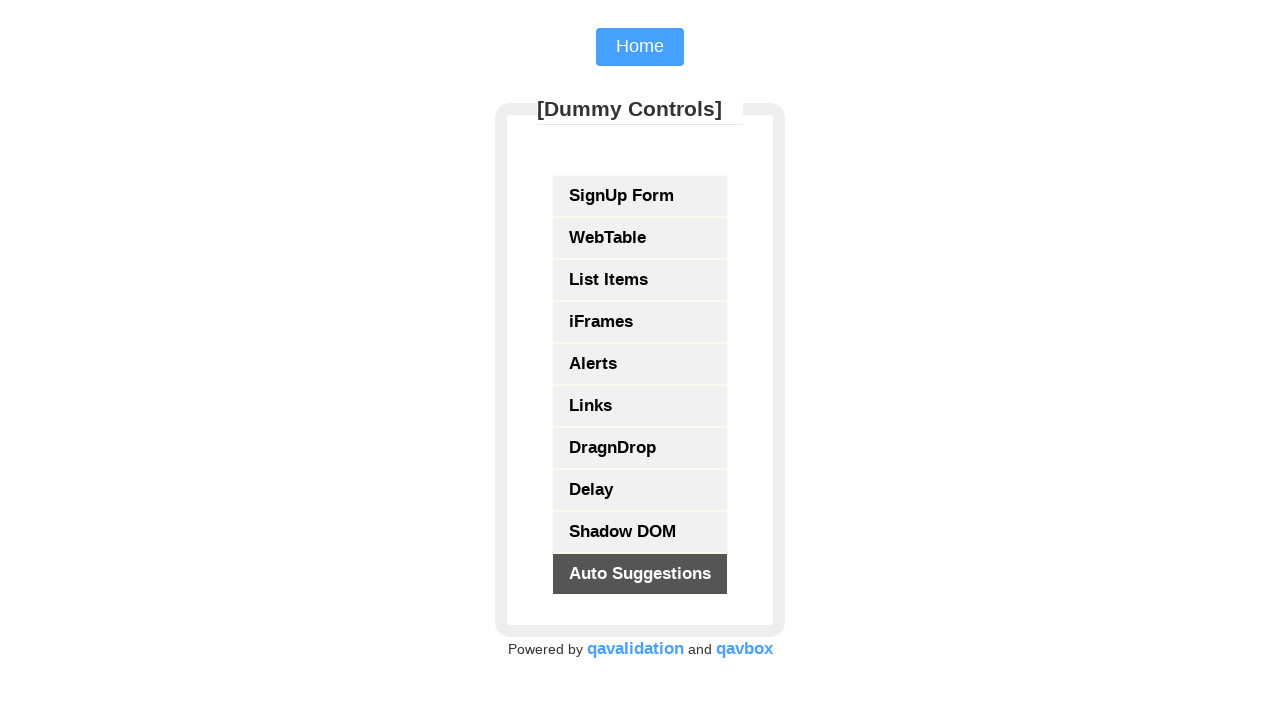

Waited for page to reach domcontentloaded state
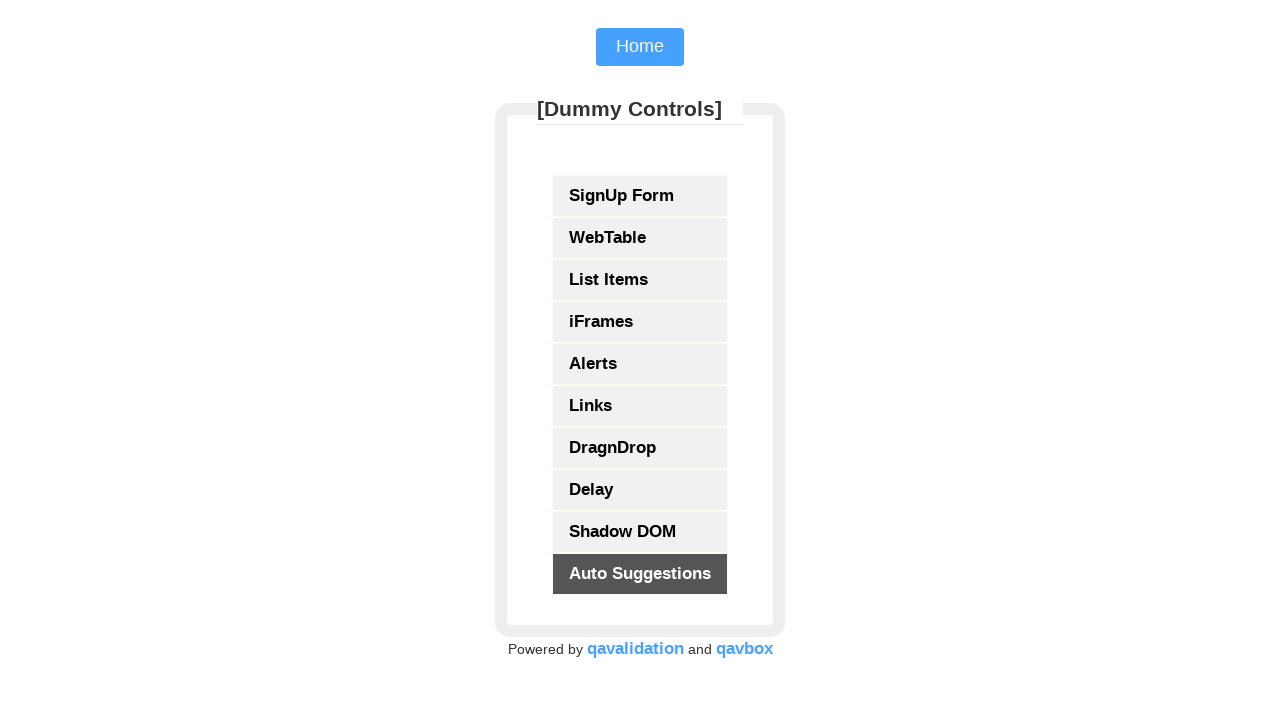

Retrieved page title: Registration Form
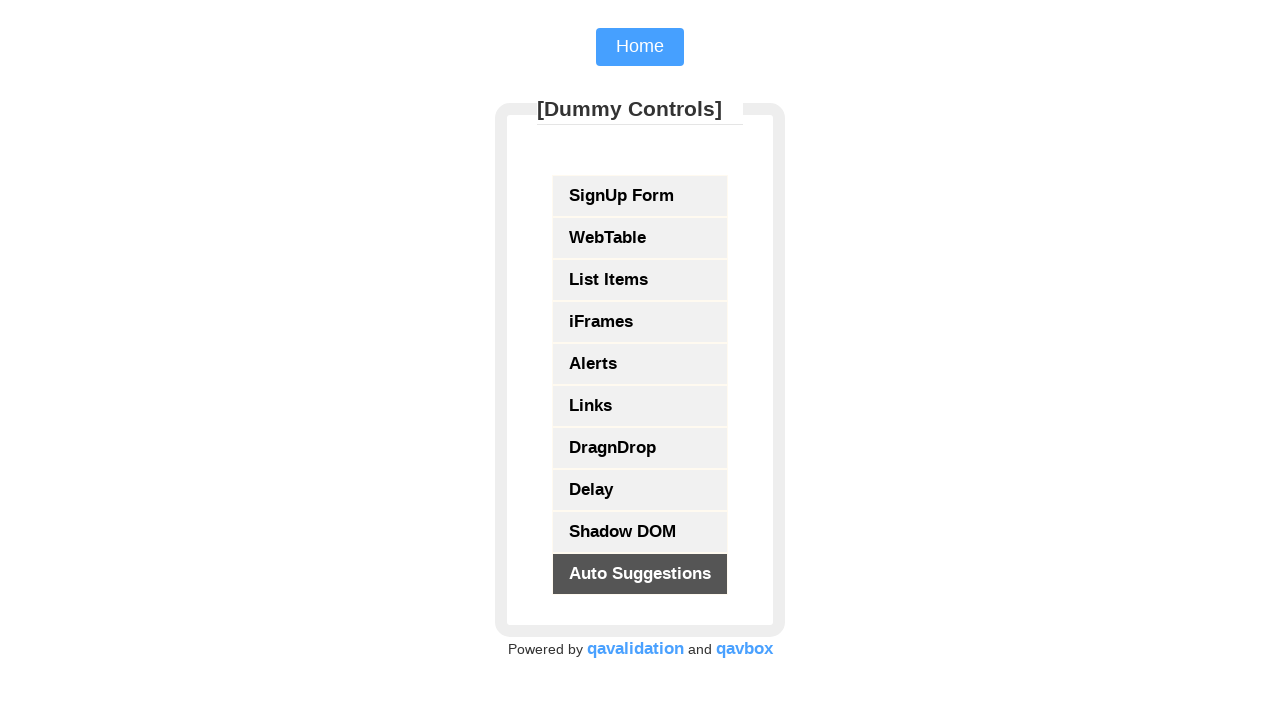

Brought tab into focus
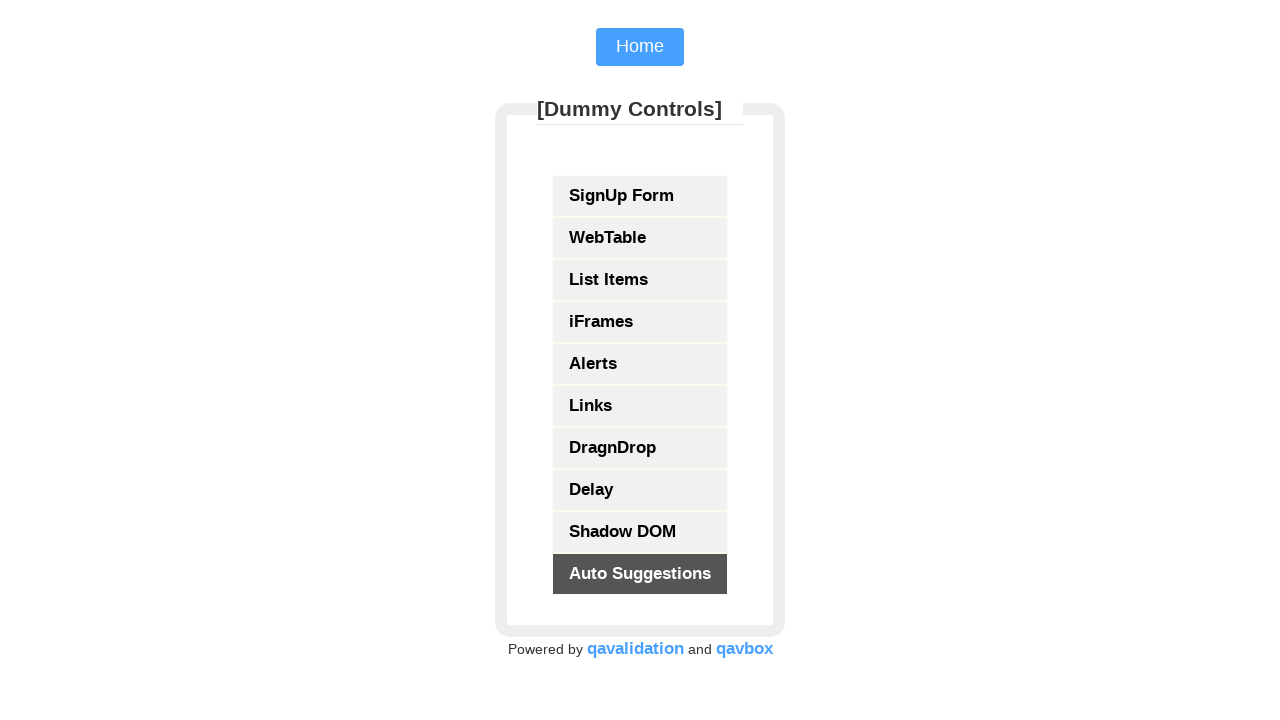

Waited for page to reach domcontentloaded state
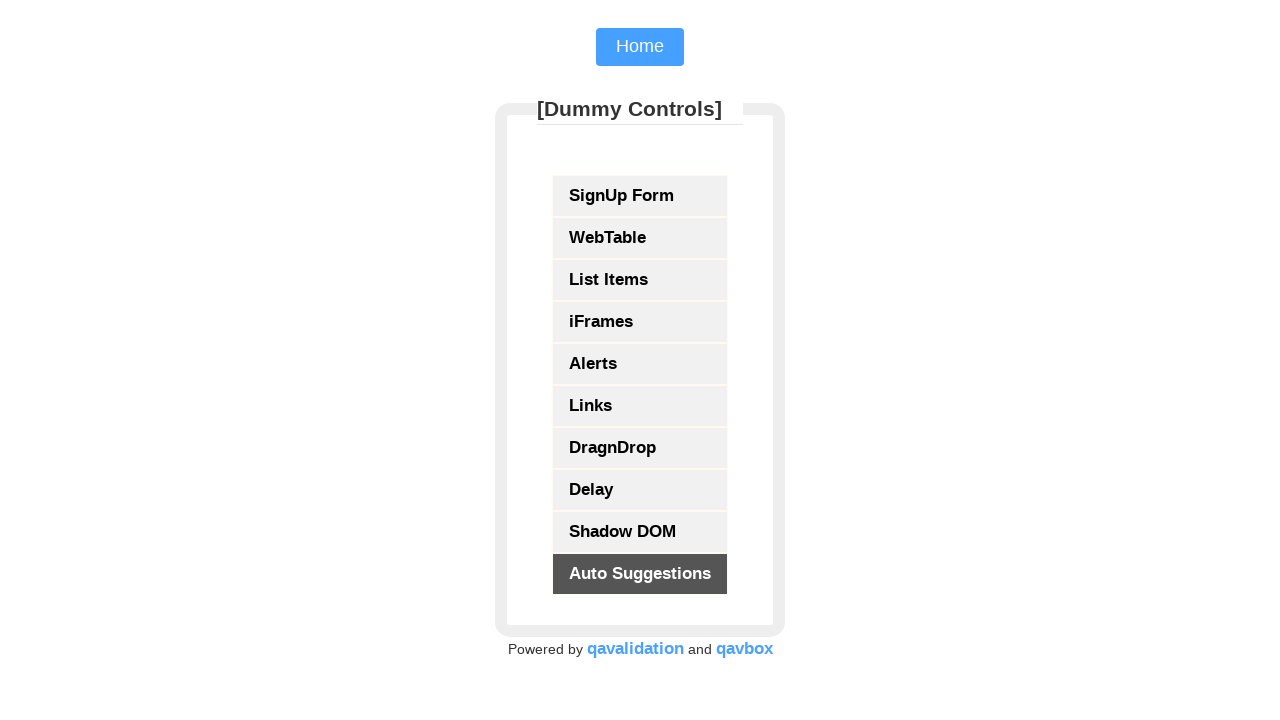

Retrieved page title: webtable
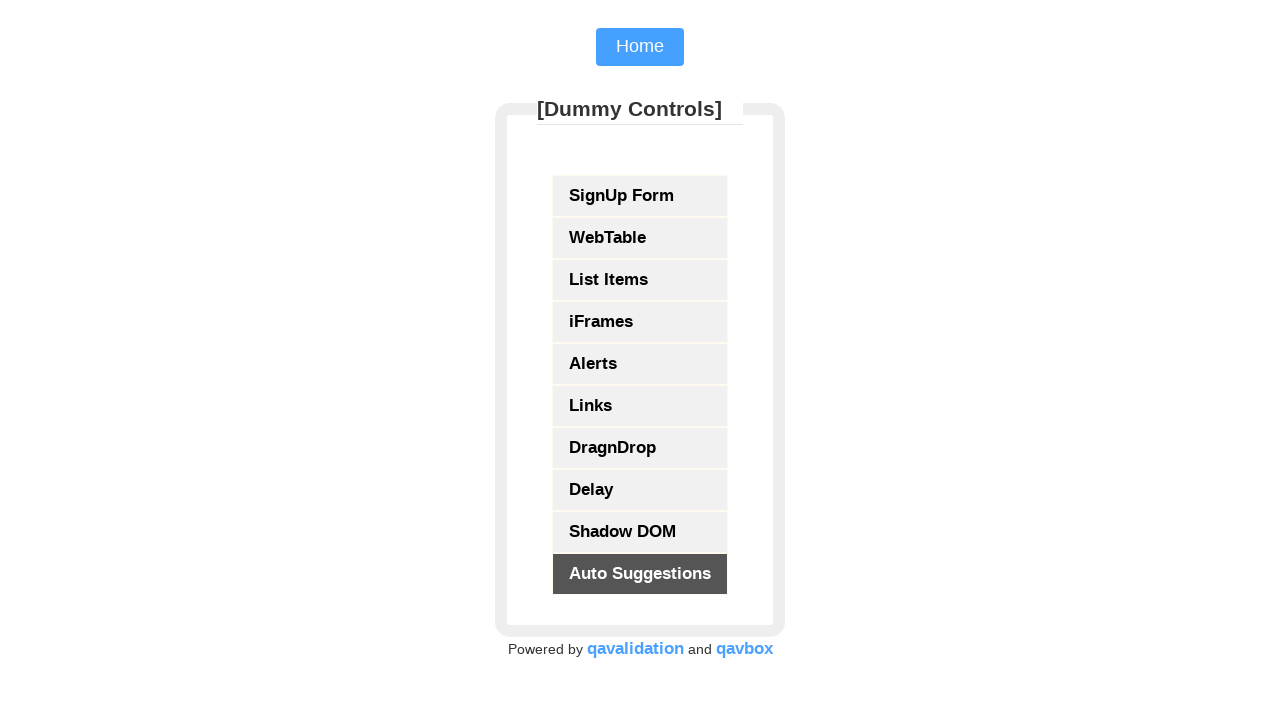

Brought tab into focus
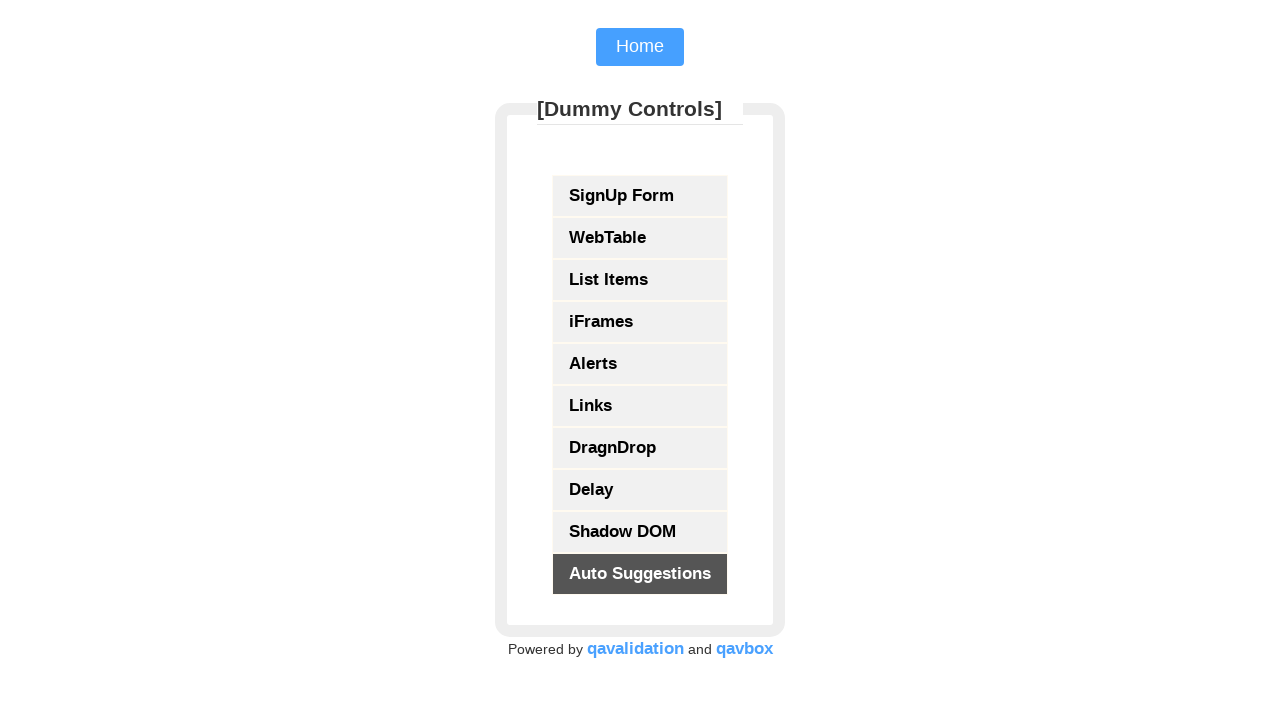

Waited for page to reach domcontentloaded state
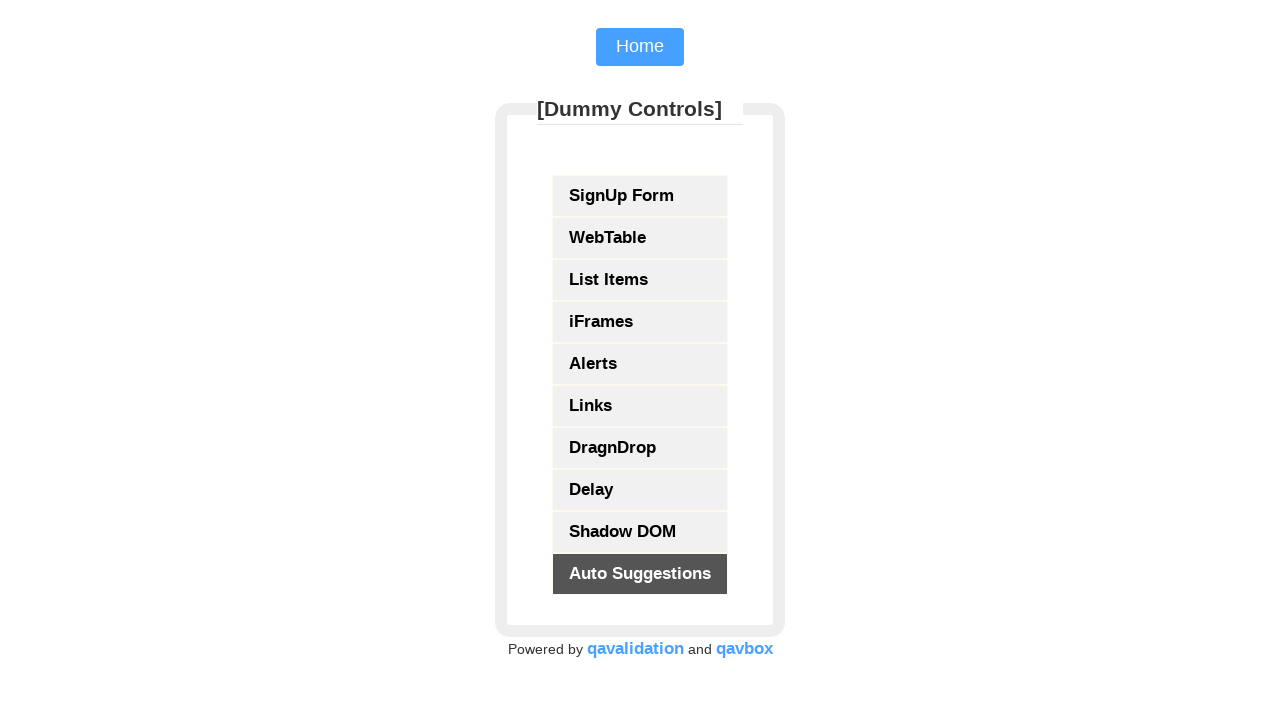

Retrieved page title: Registration Form
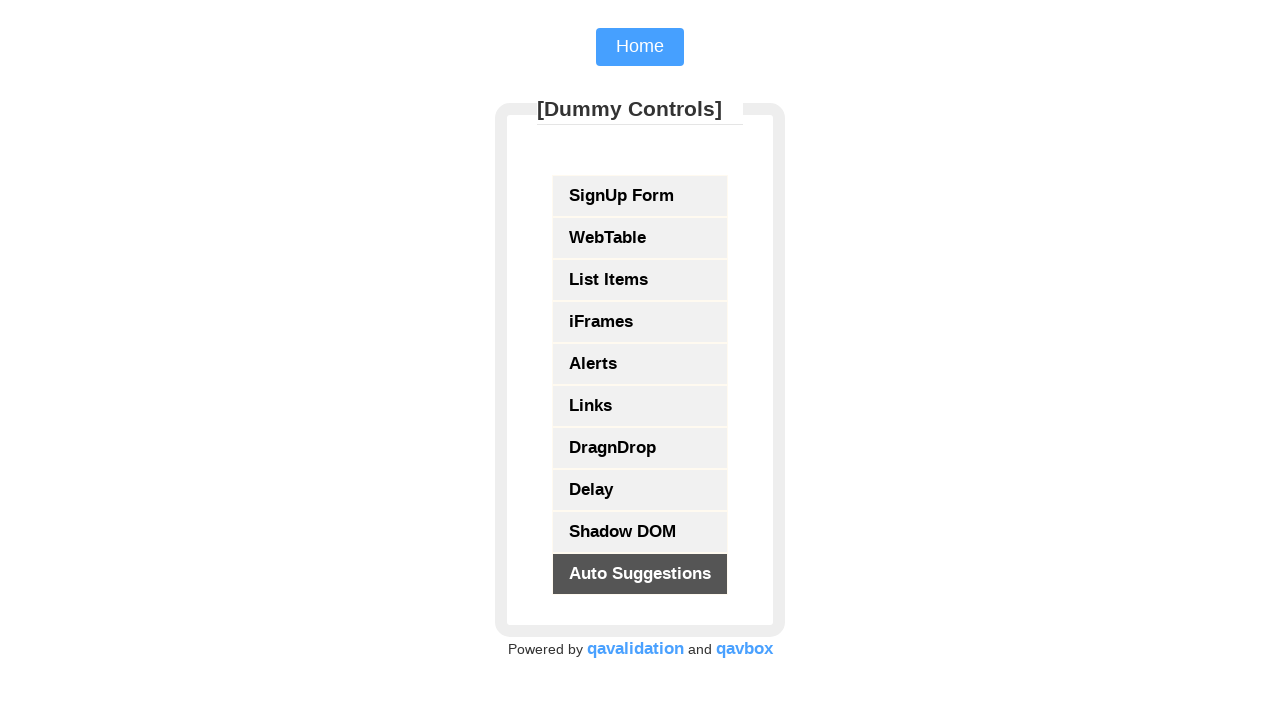

Brought tab into focus
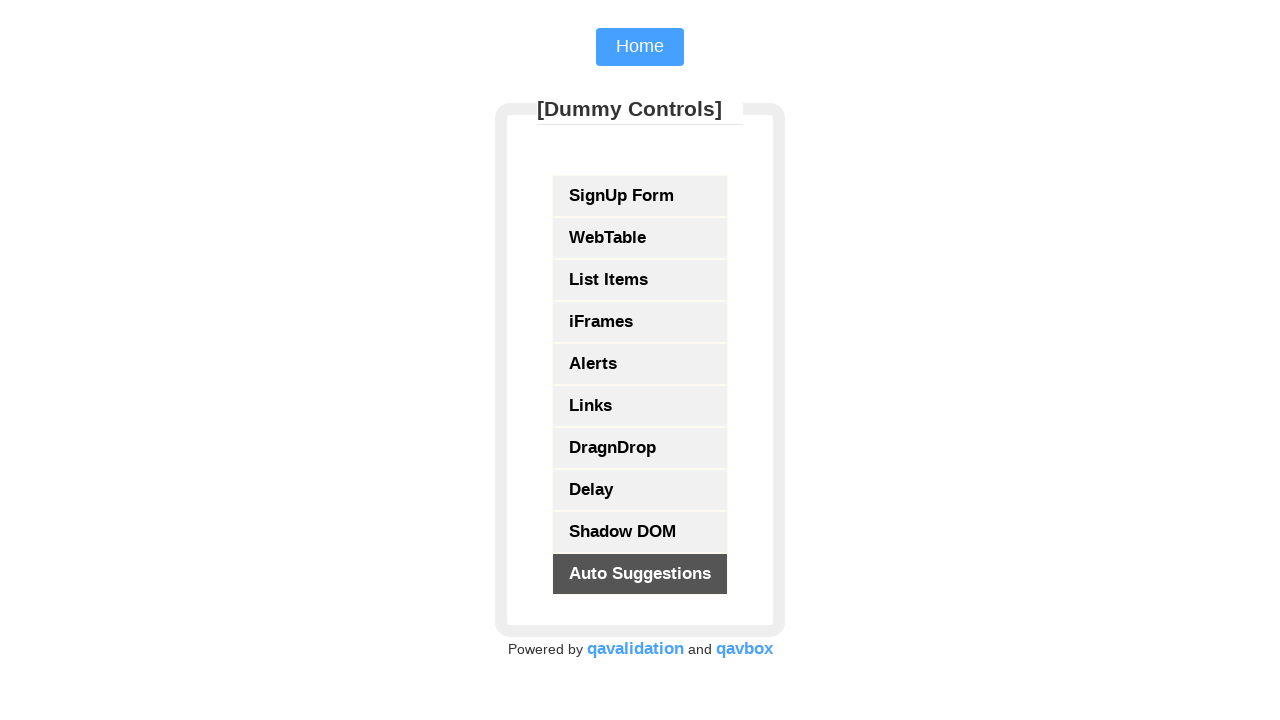

Waited for page to reach domcontentloaded state
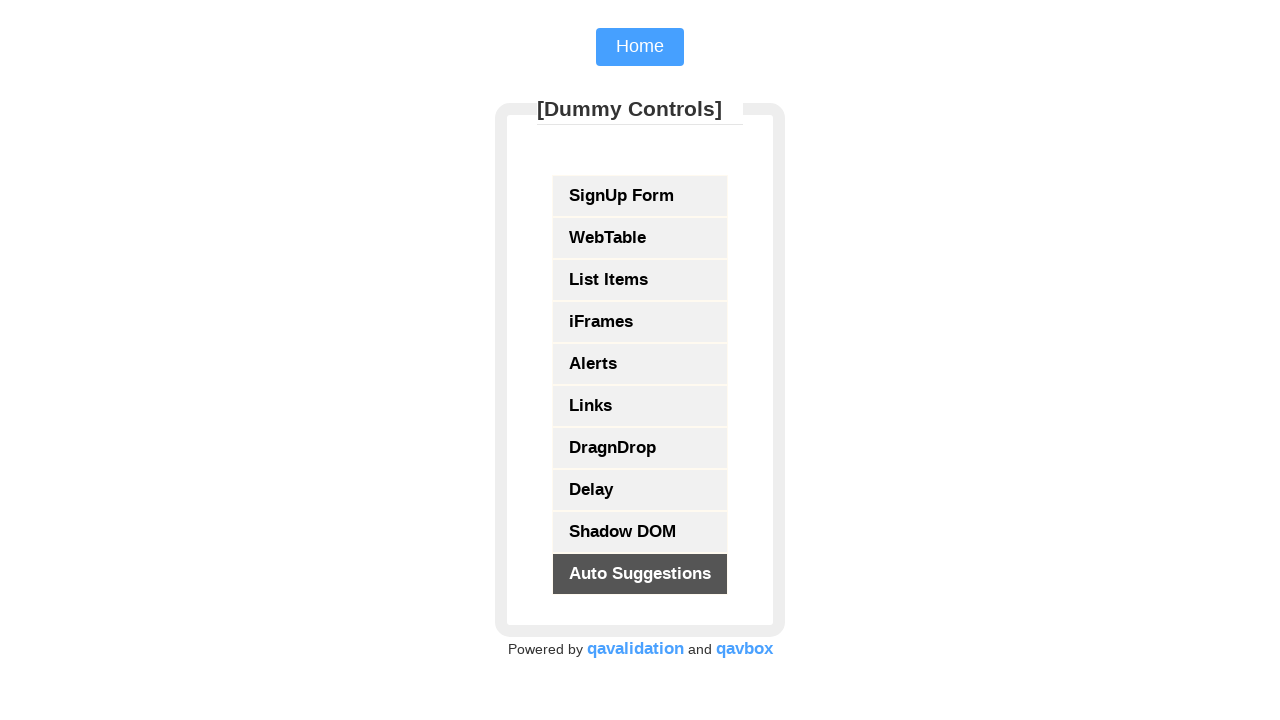

Retrieved page title: iframes
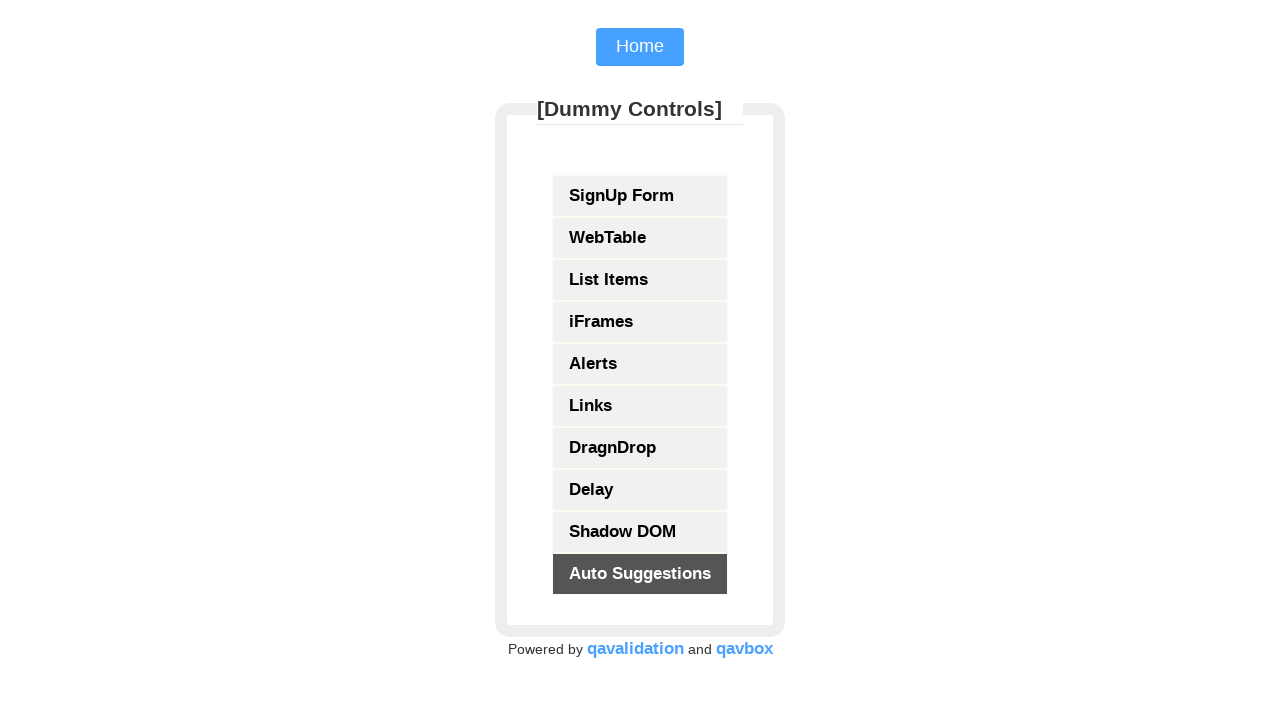

Brought tab into focus
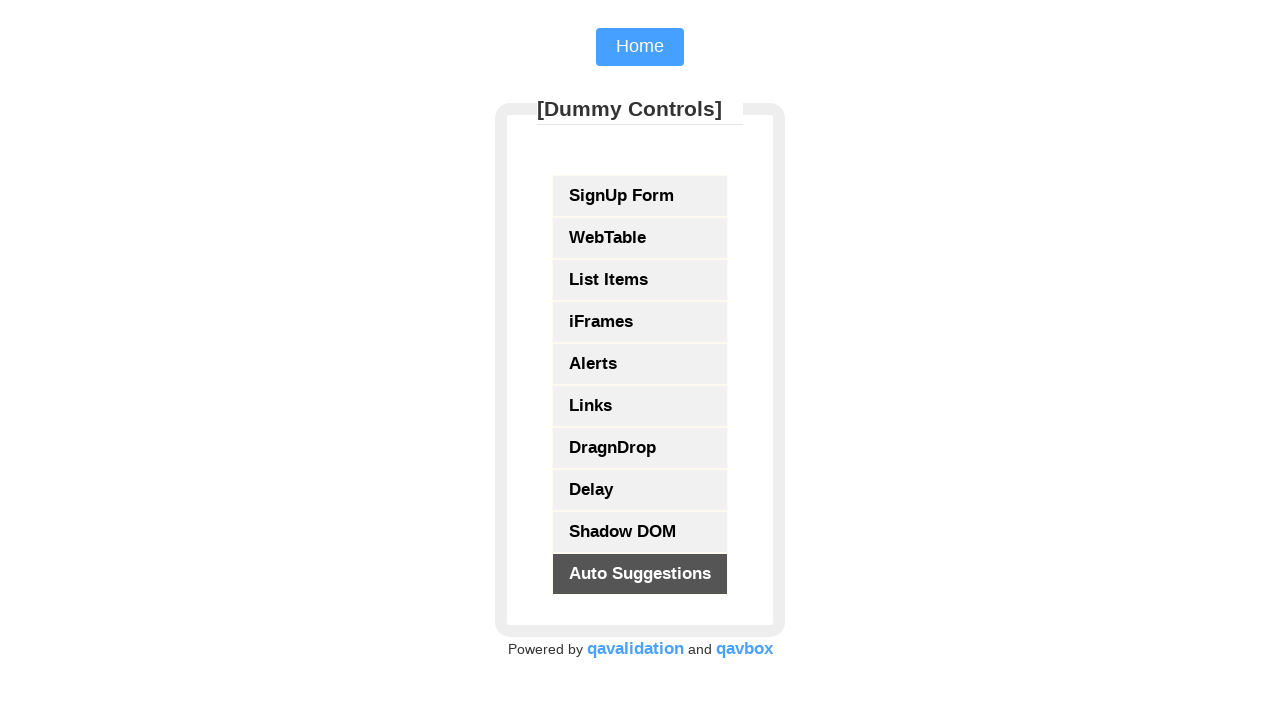

Waited for page to reach domcontentloaded state
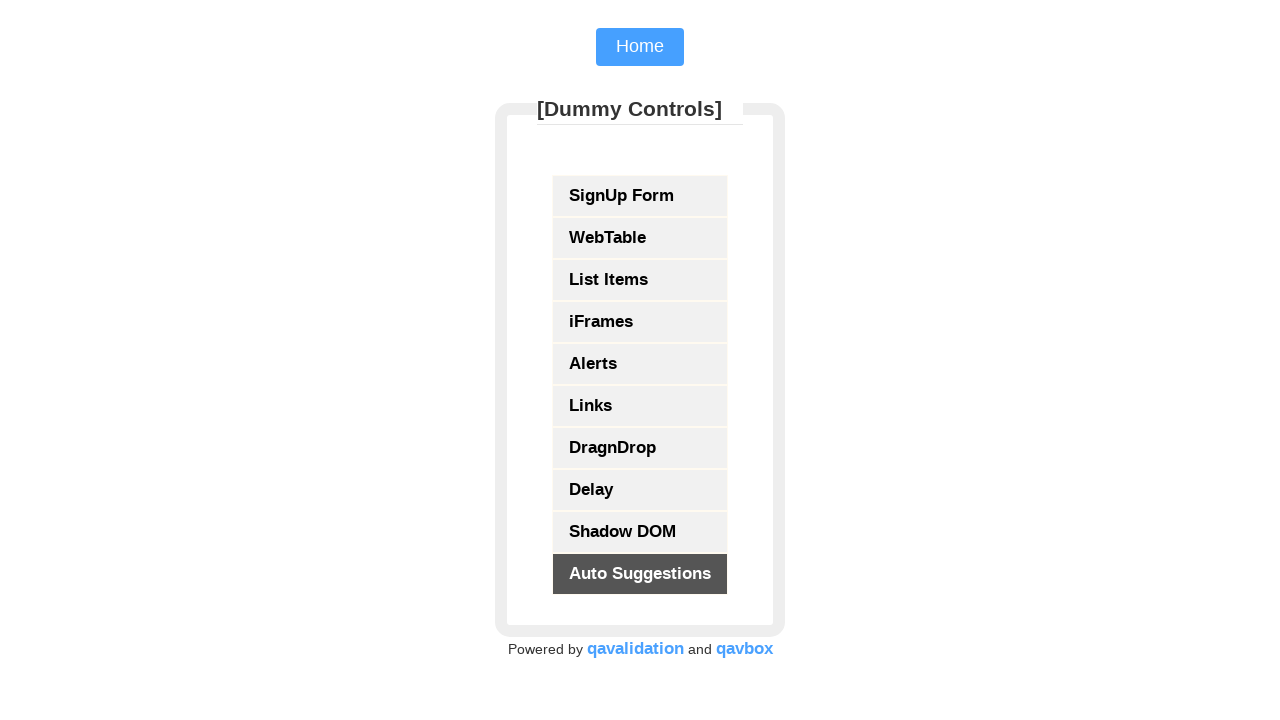

Retrieved page title: Alerts
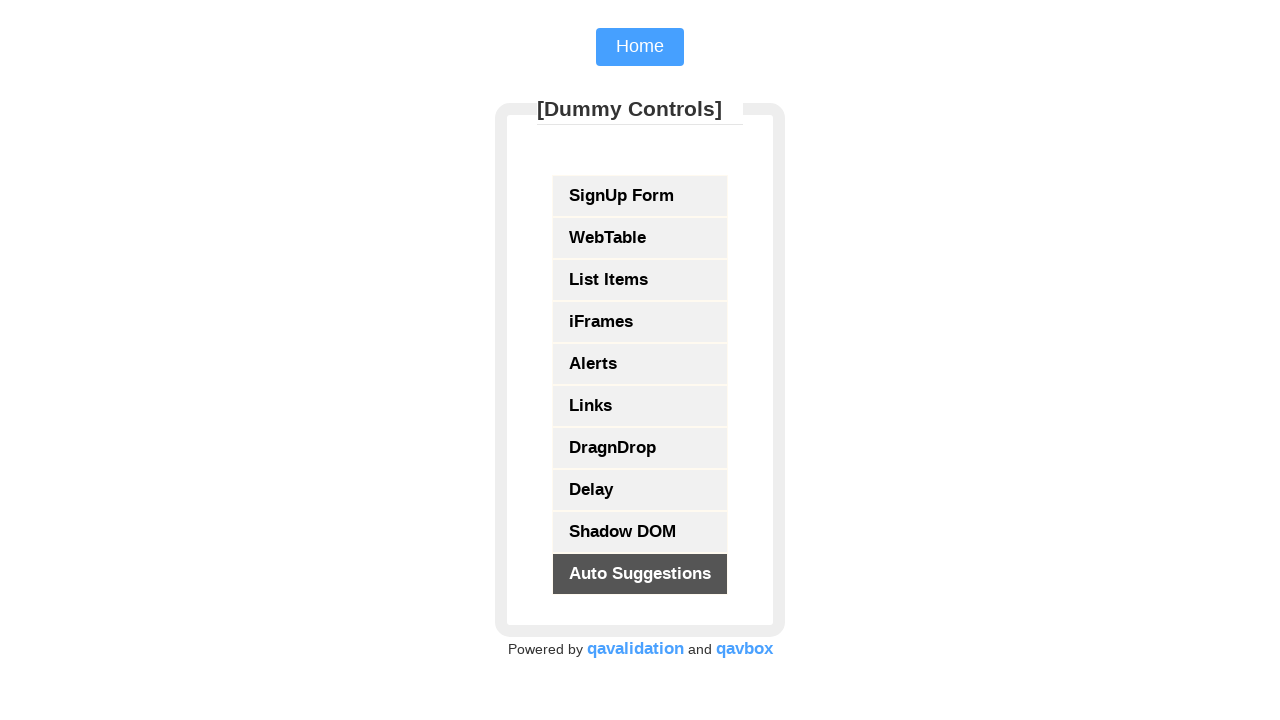

Brought tab into focus
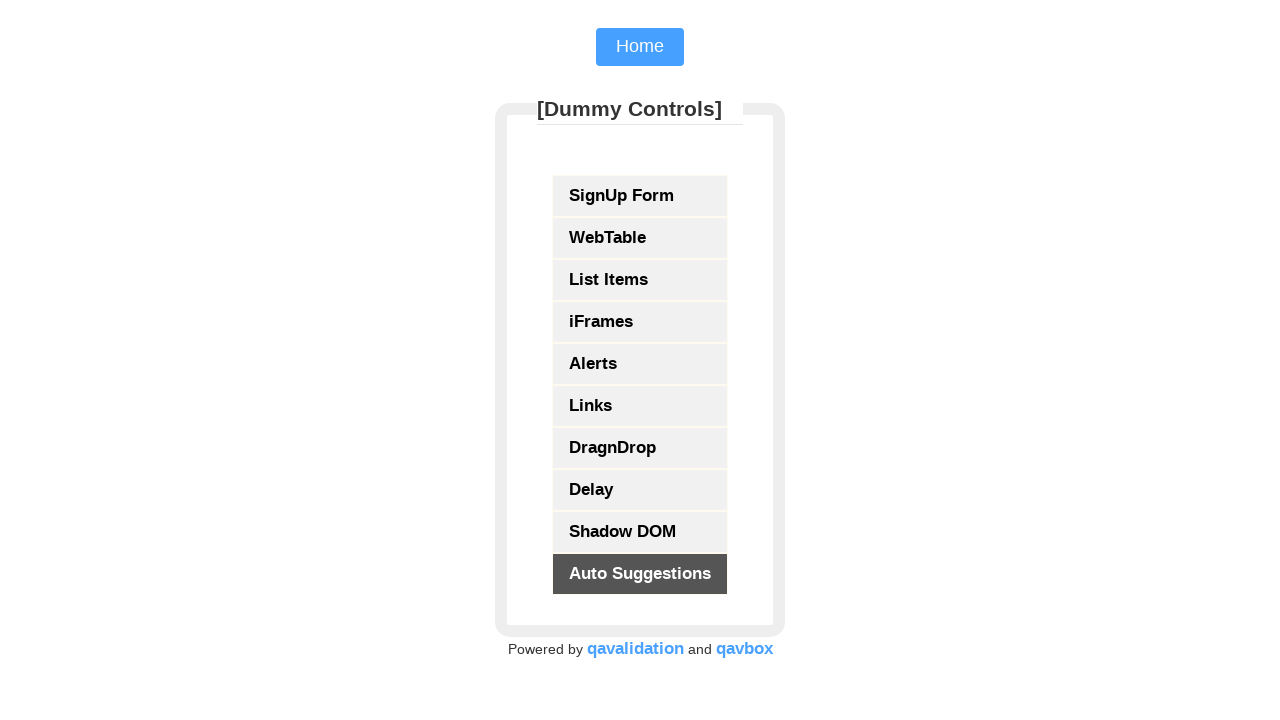

Waited for page to reach domcontentloaded state
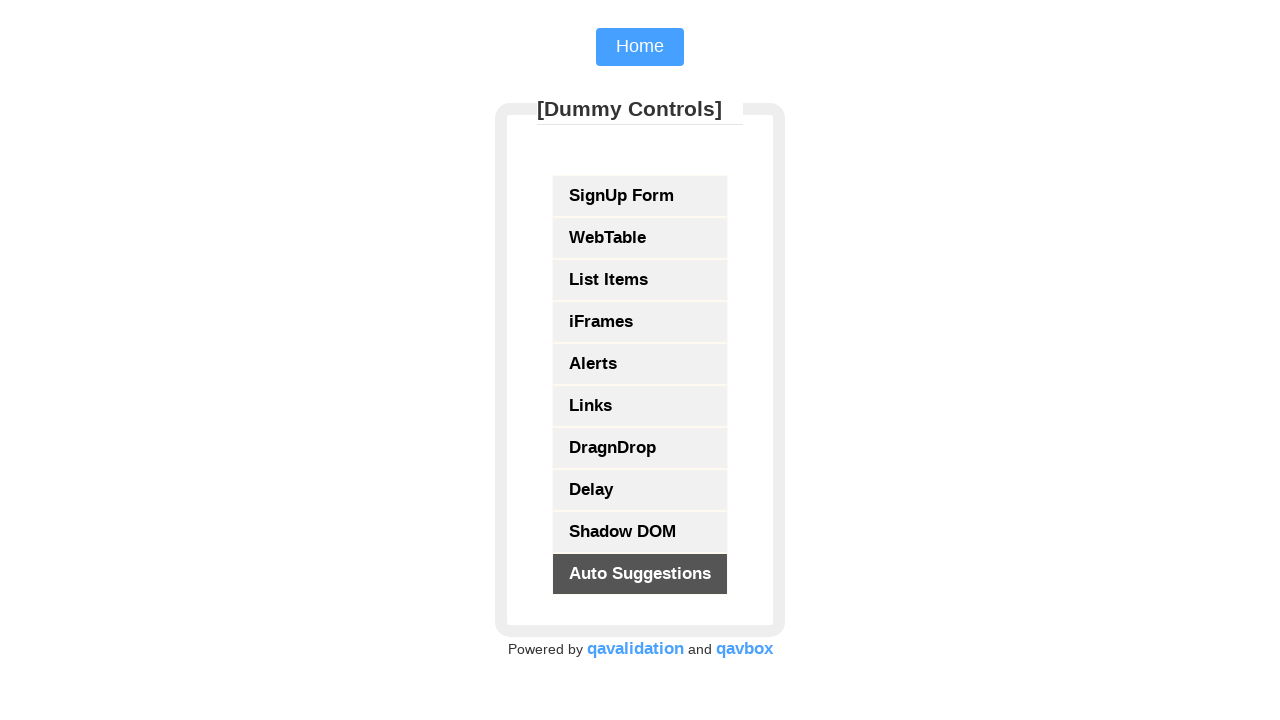

Retrieved page title: Browser Windows
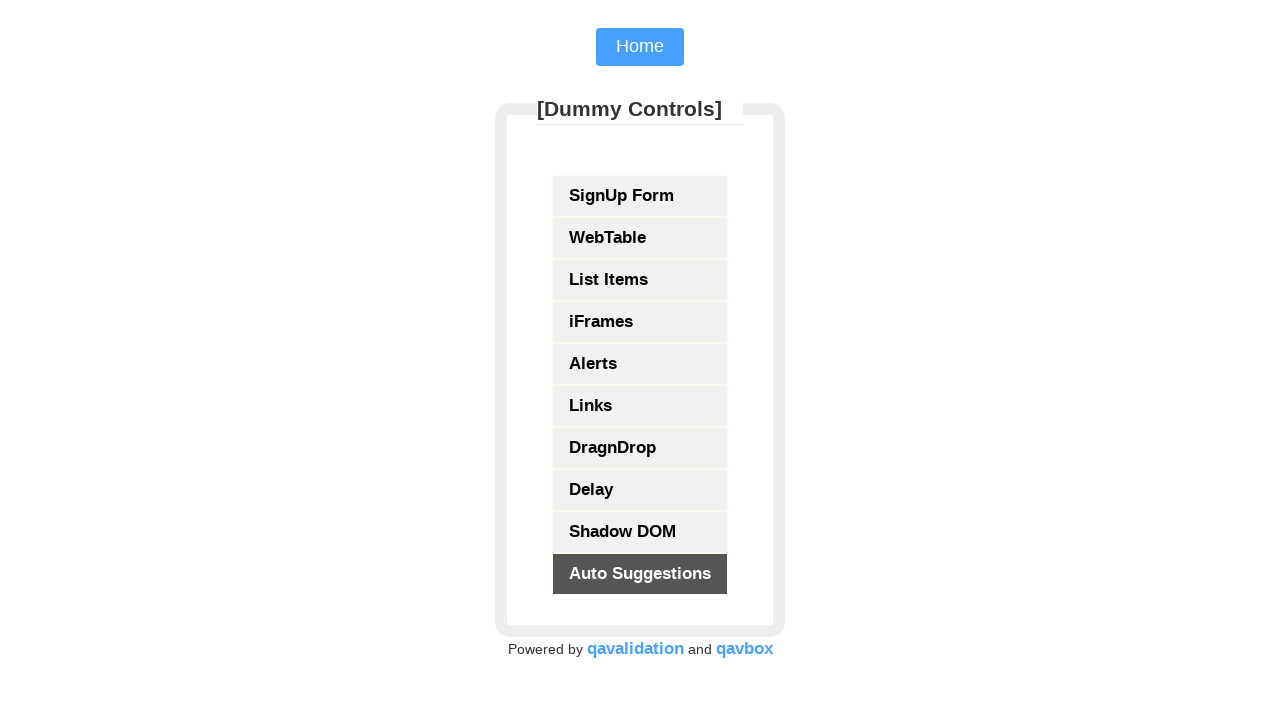

Brought tab into focus
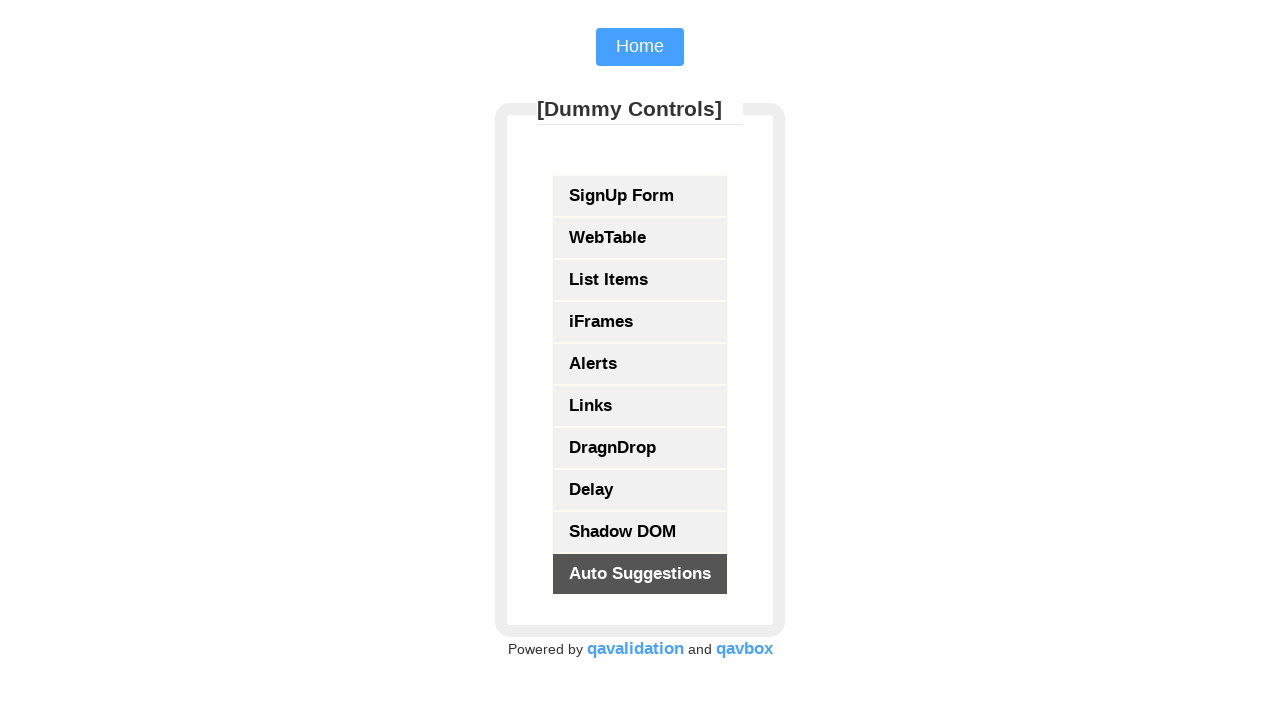

Waited for page to reach domcontentloaded state
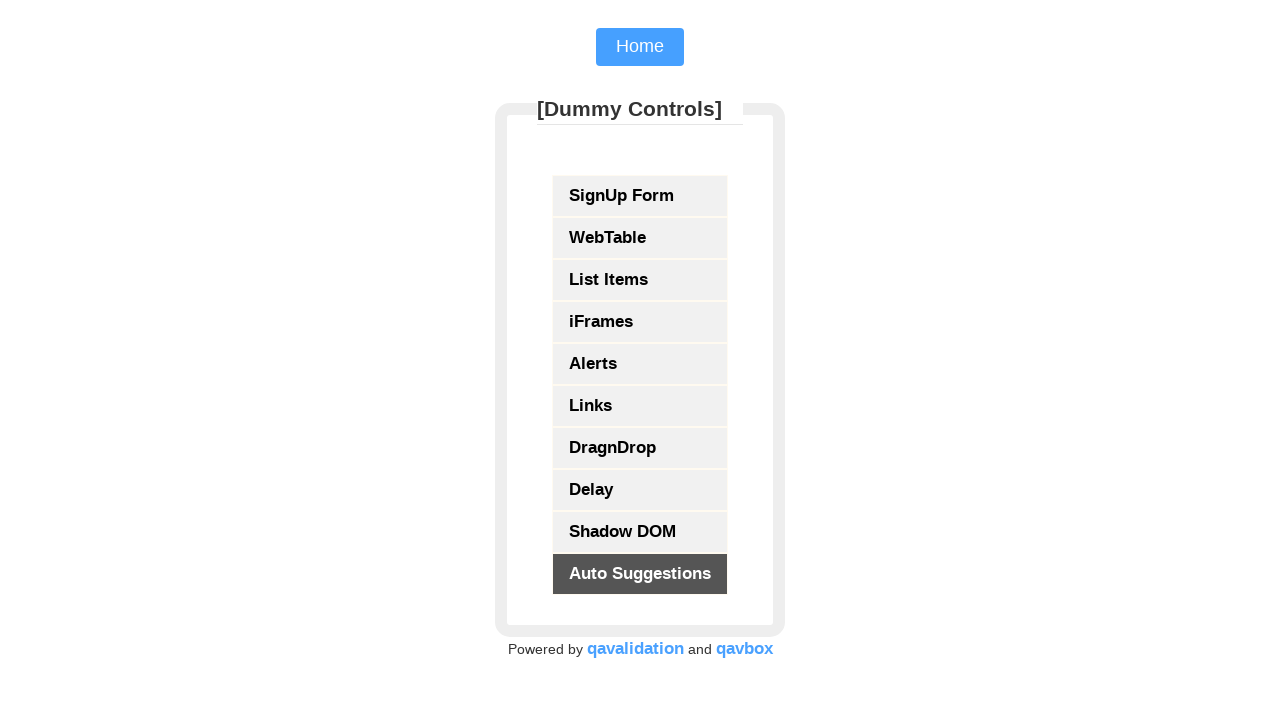

Retrieved page title: DragnDrop
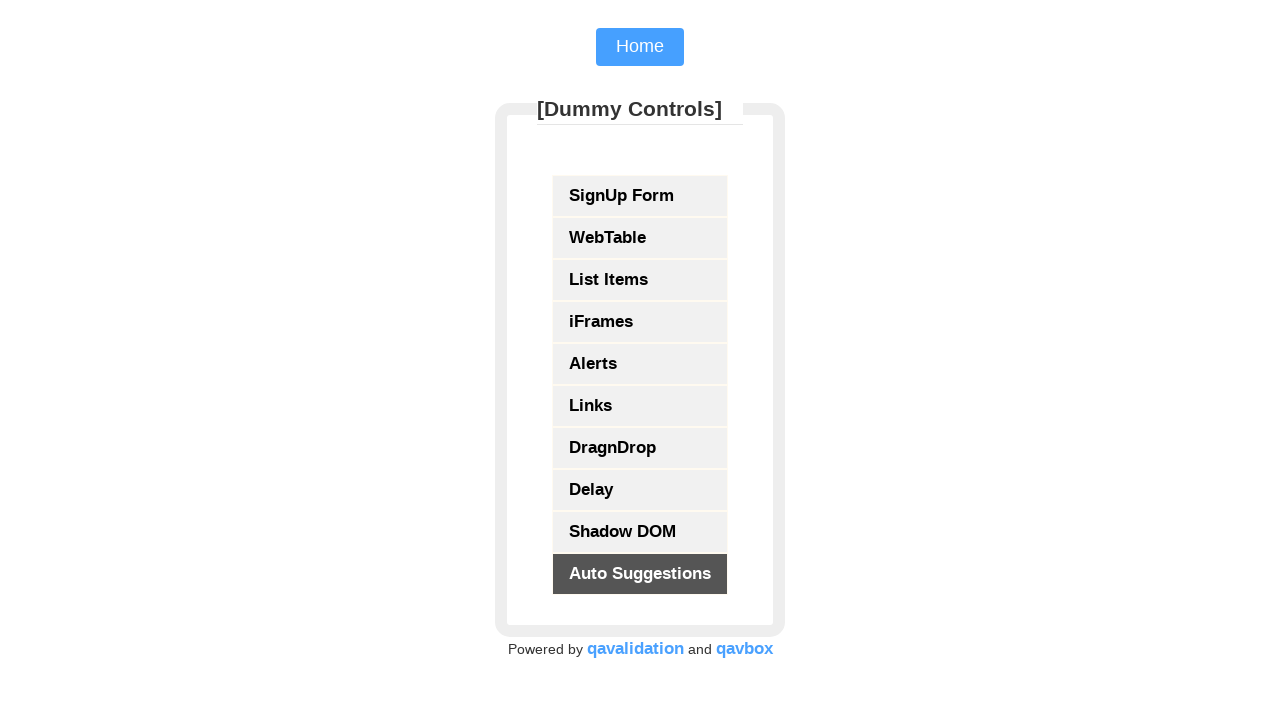

Brought tab into focus
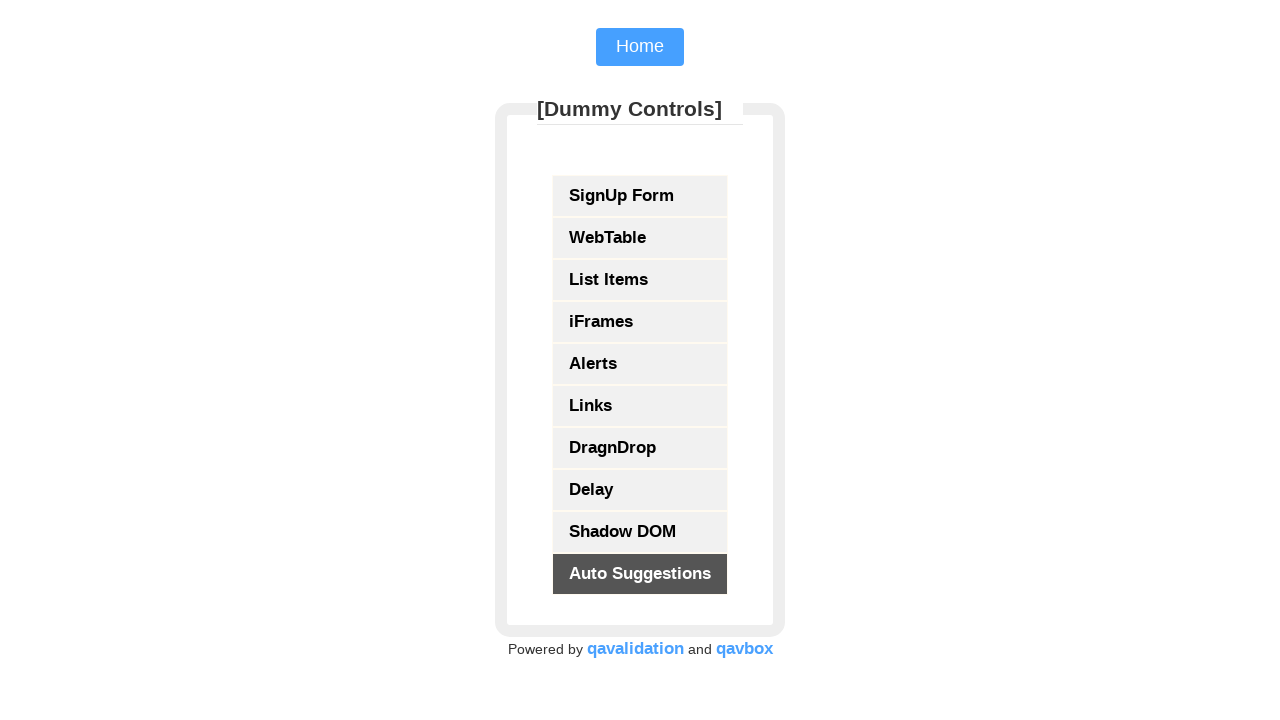

Waited for page to reach domcontentloaded state
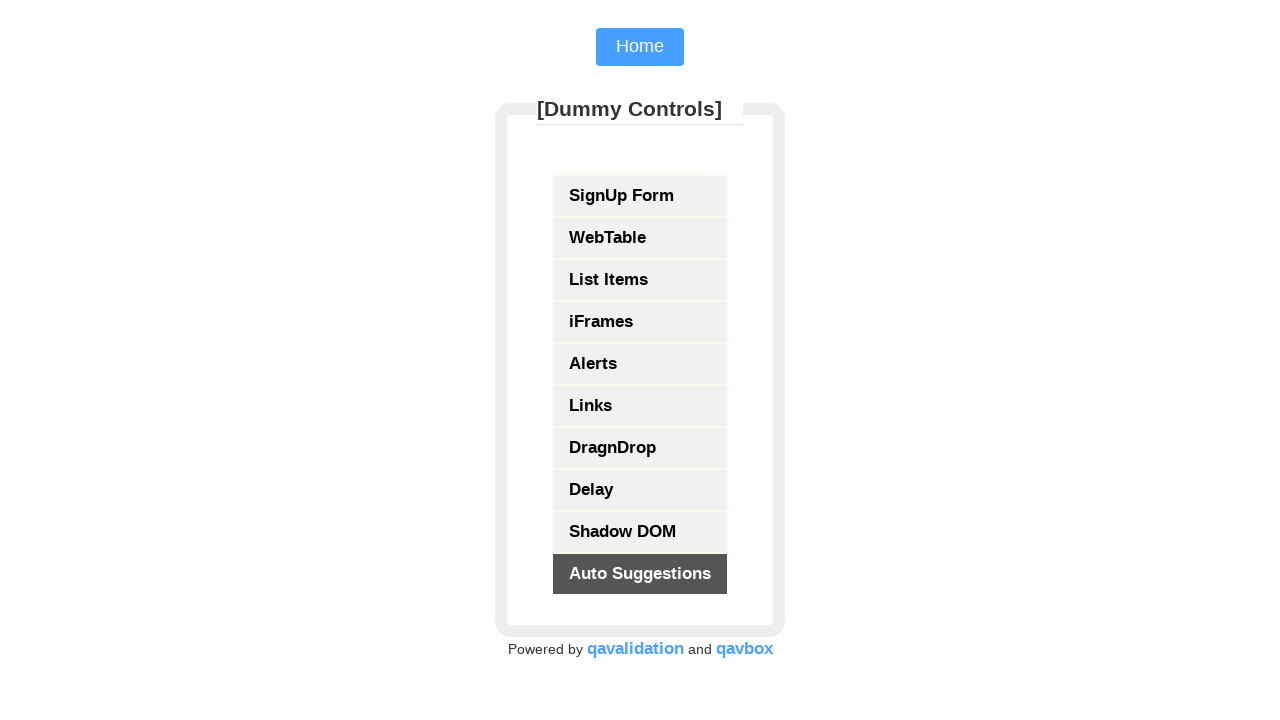

Retrieved page title: Delay elements
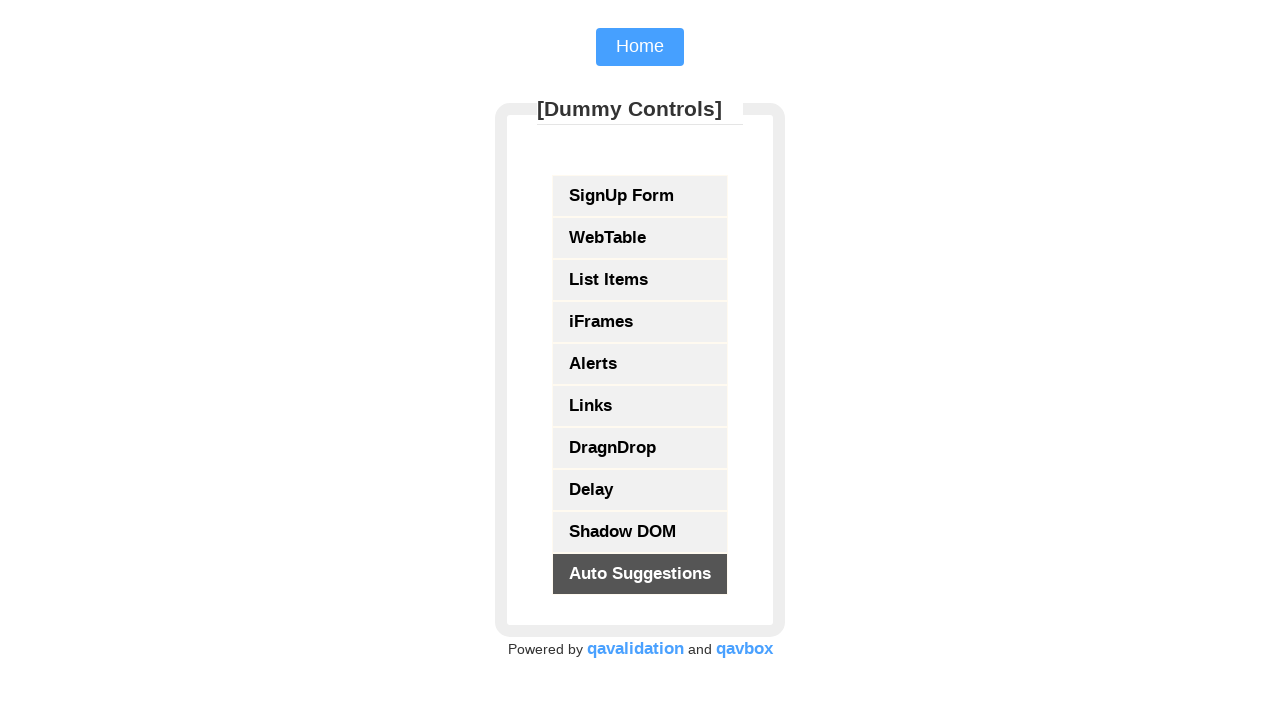

Brought tab into focus
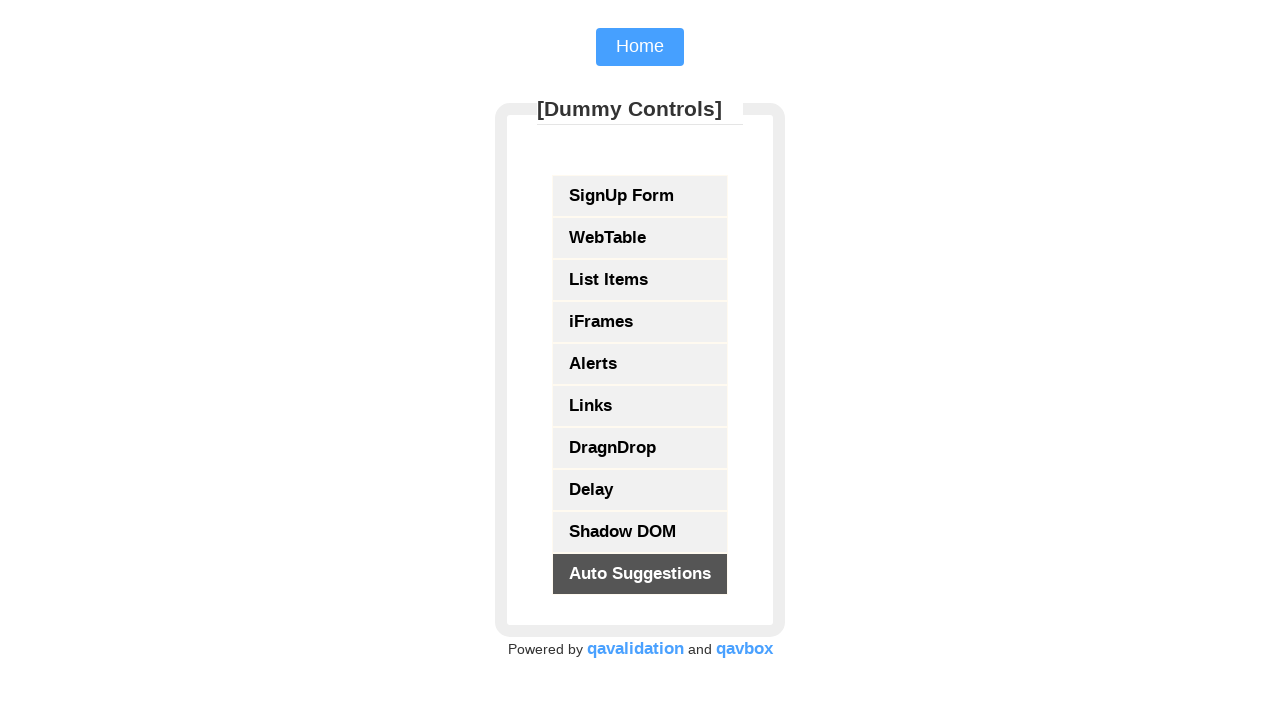

Waited for page to reach domcontentloaded state
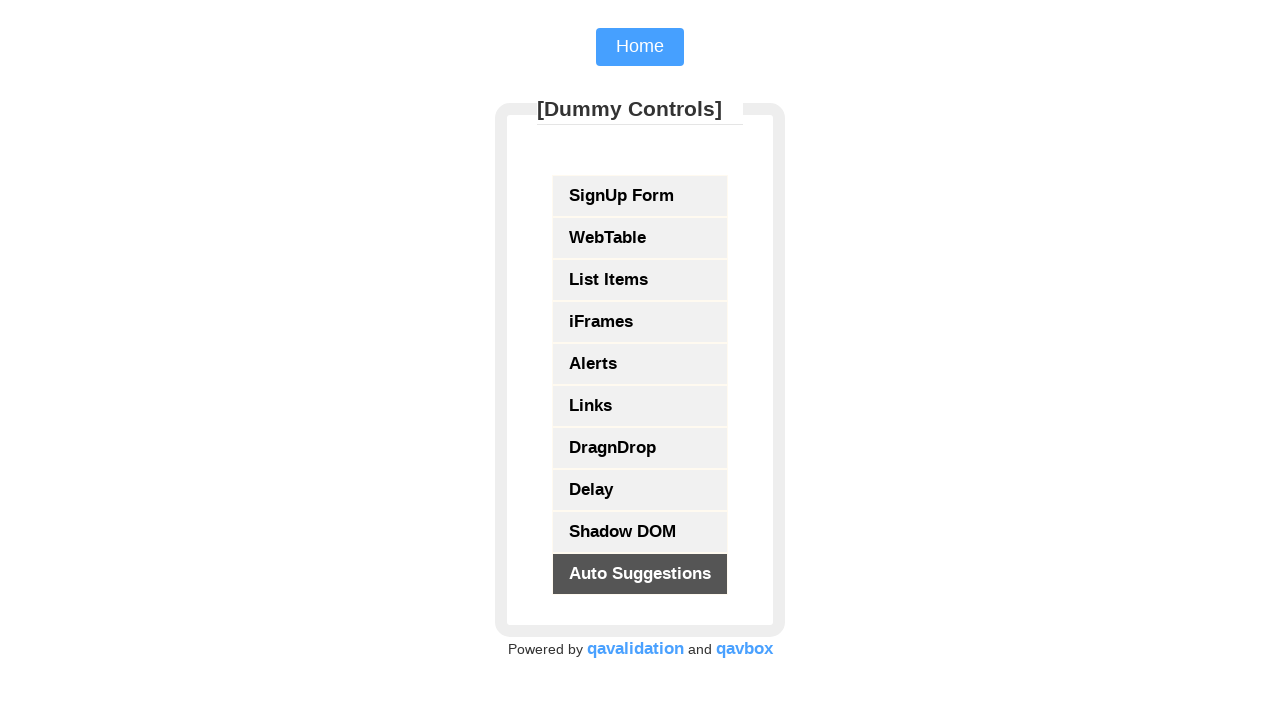

Retrieved page title: shadow
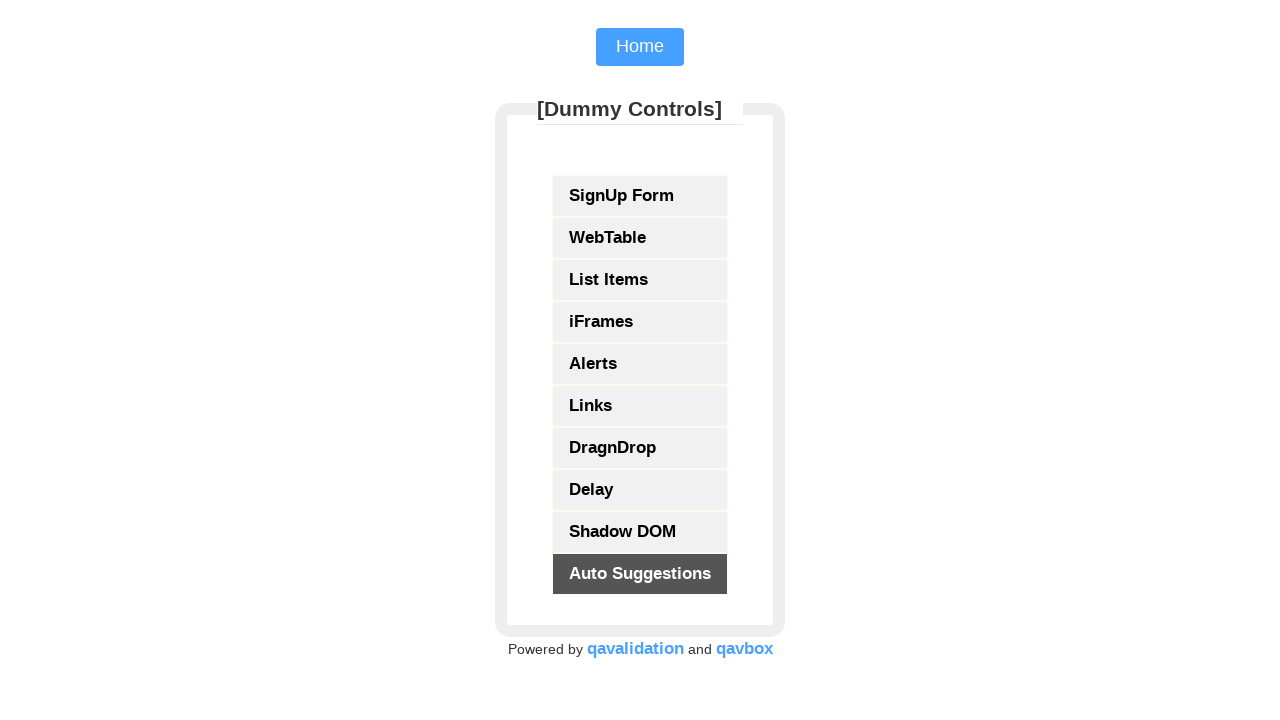

Brought tab into focus
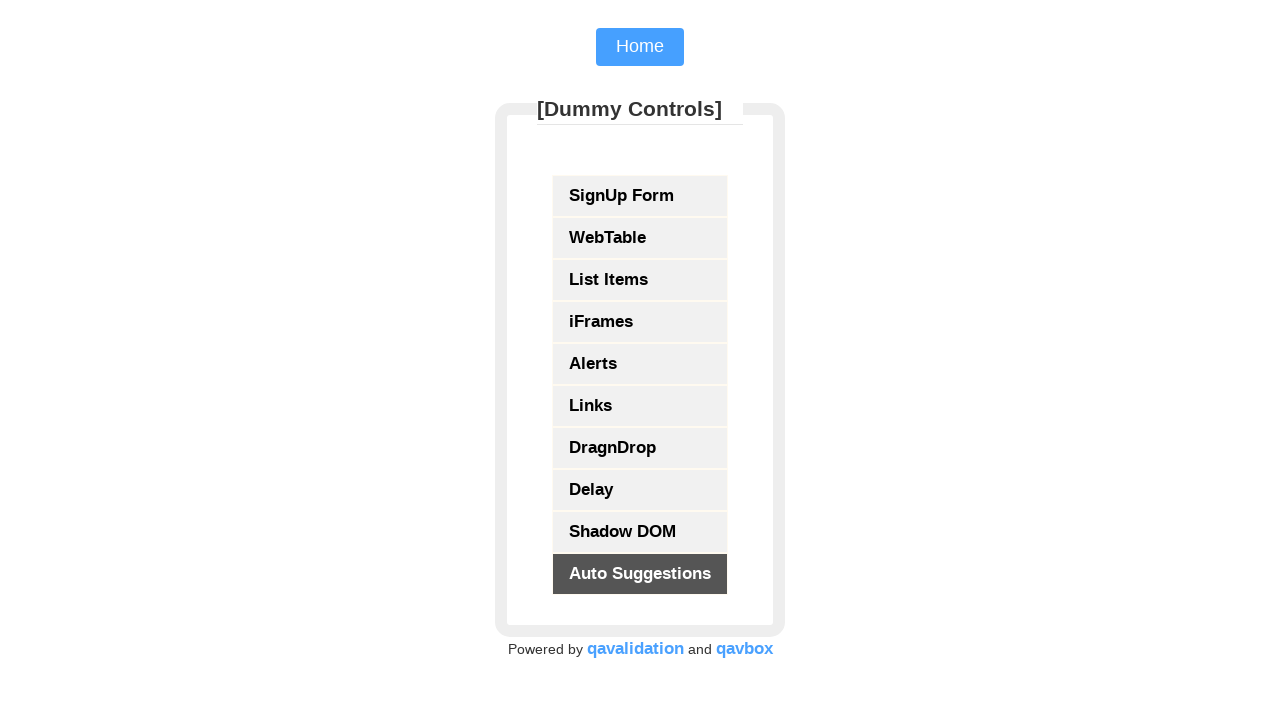

Waited for page to reach domcontentloaded state
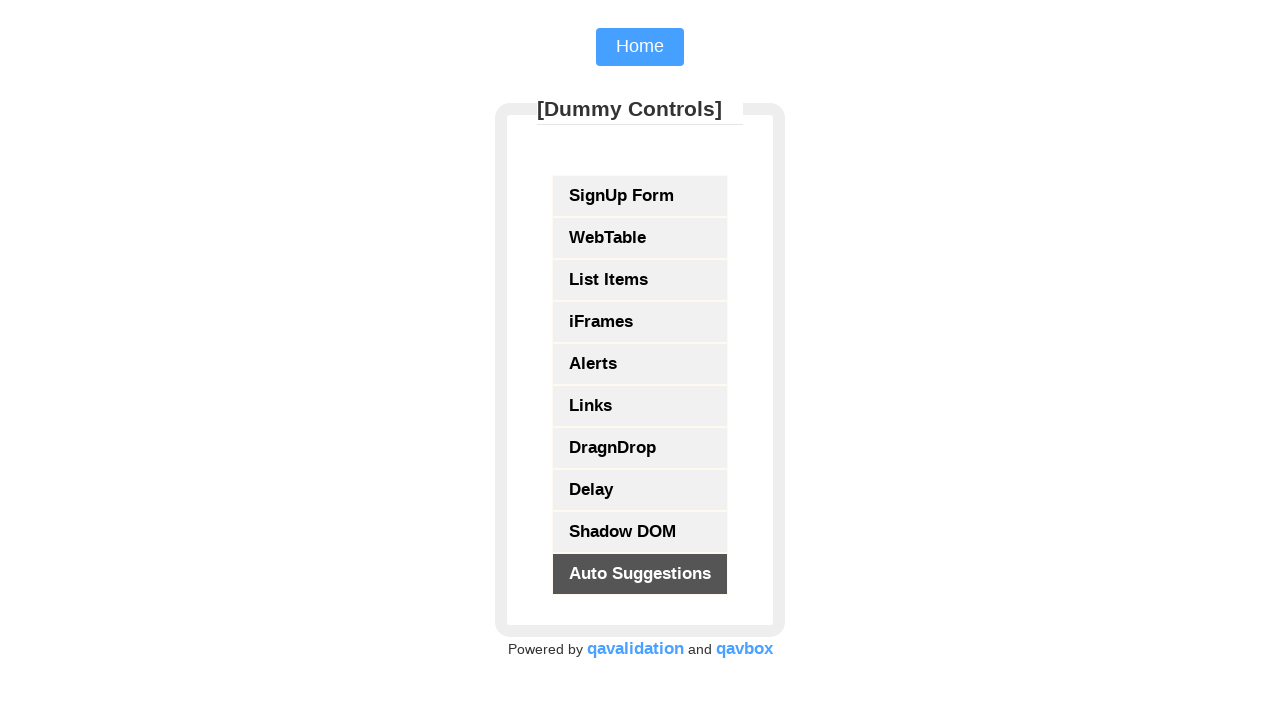

Retrieved page title: Auto Suggestions
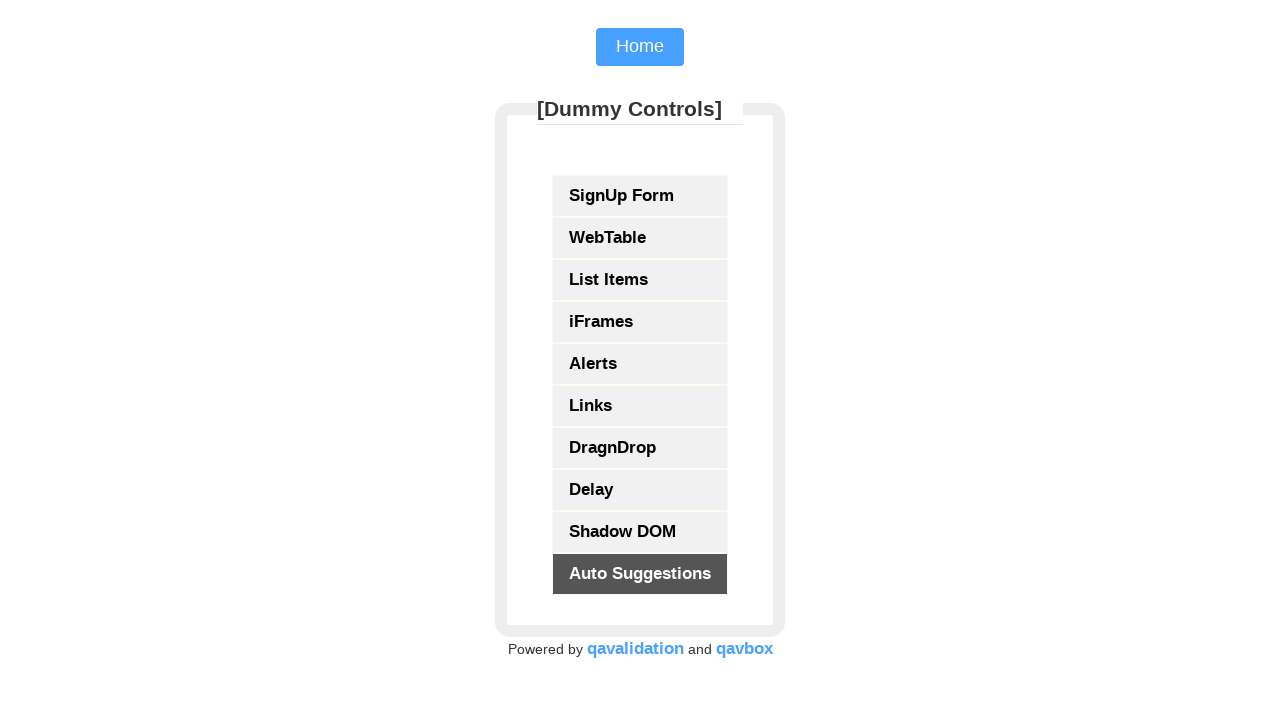

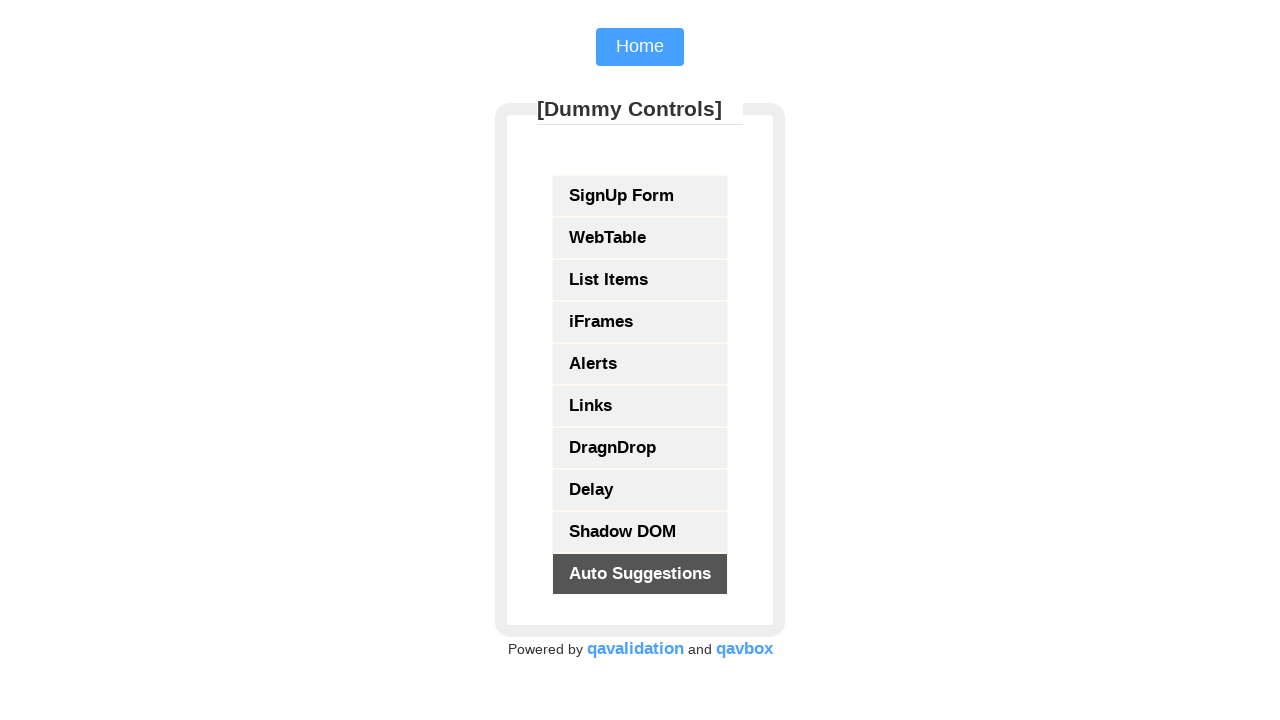